Tests a registration form by filling in various fields including personal information, selecting options from dropdowns, checkboxes, and date of birth selectors

Starting URL: http://demo.automationtesting.in/Register.html

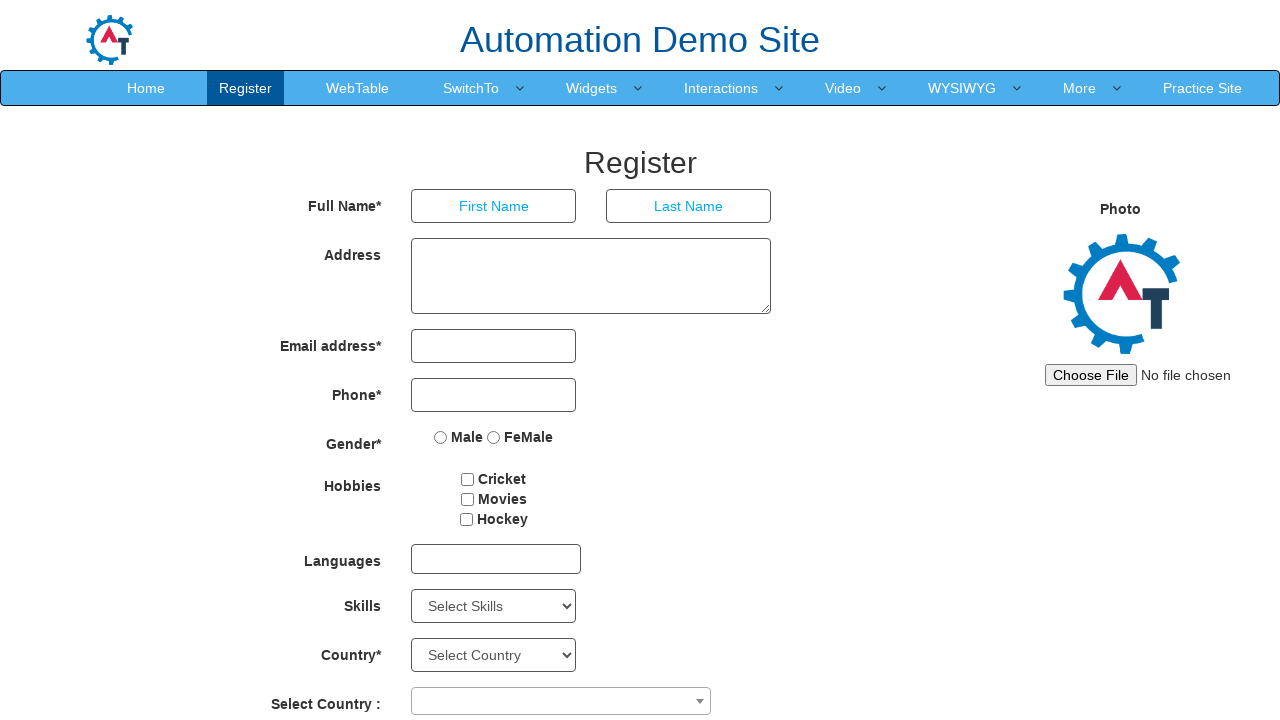

Filled first name field with 'Ram' on //input[@type='text']
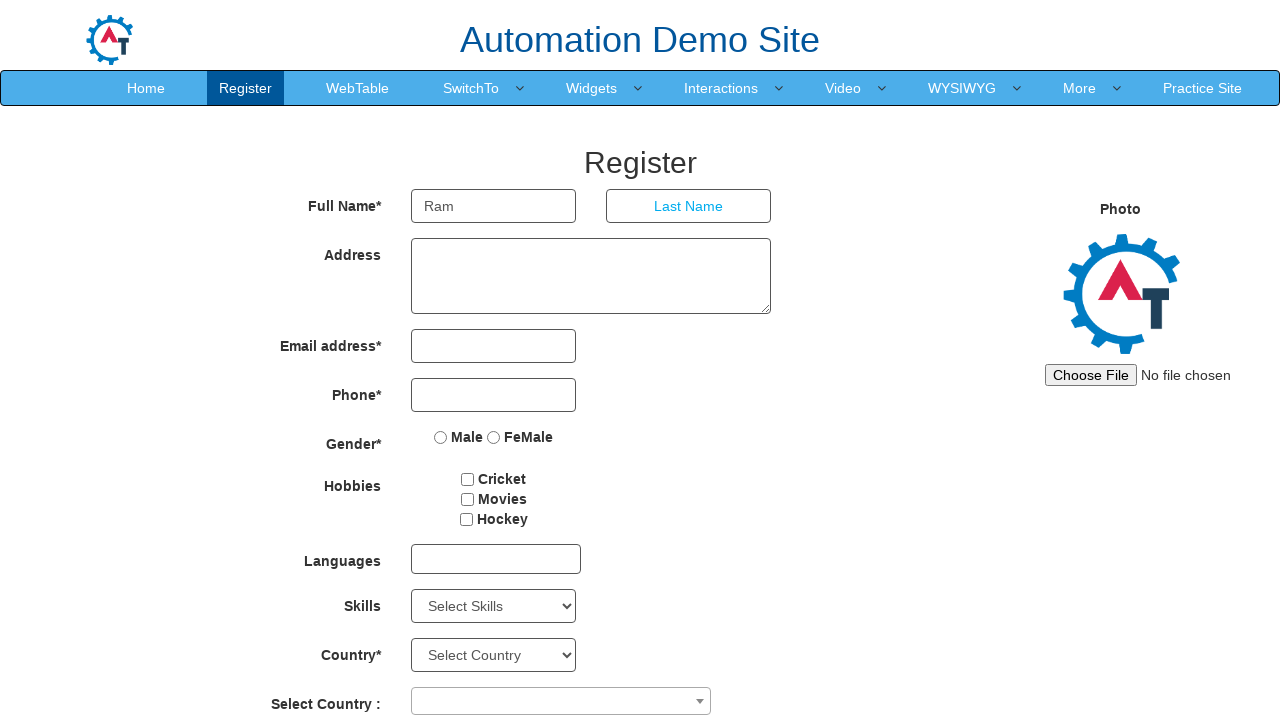

Filled last name field with 'M' on (//input[@type='text'])[2]
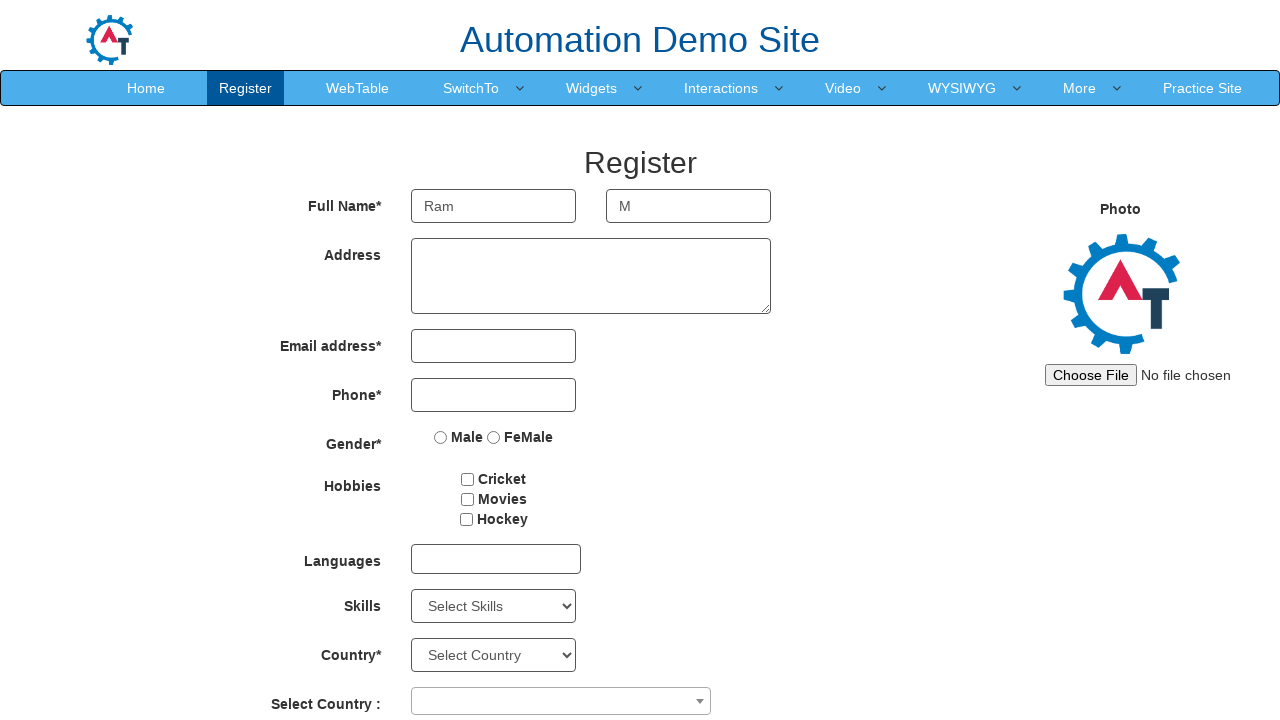

Filled address field with 'Tambaram' on //textarea[@ng-model='Adress']
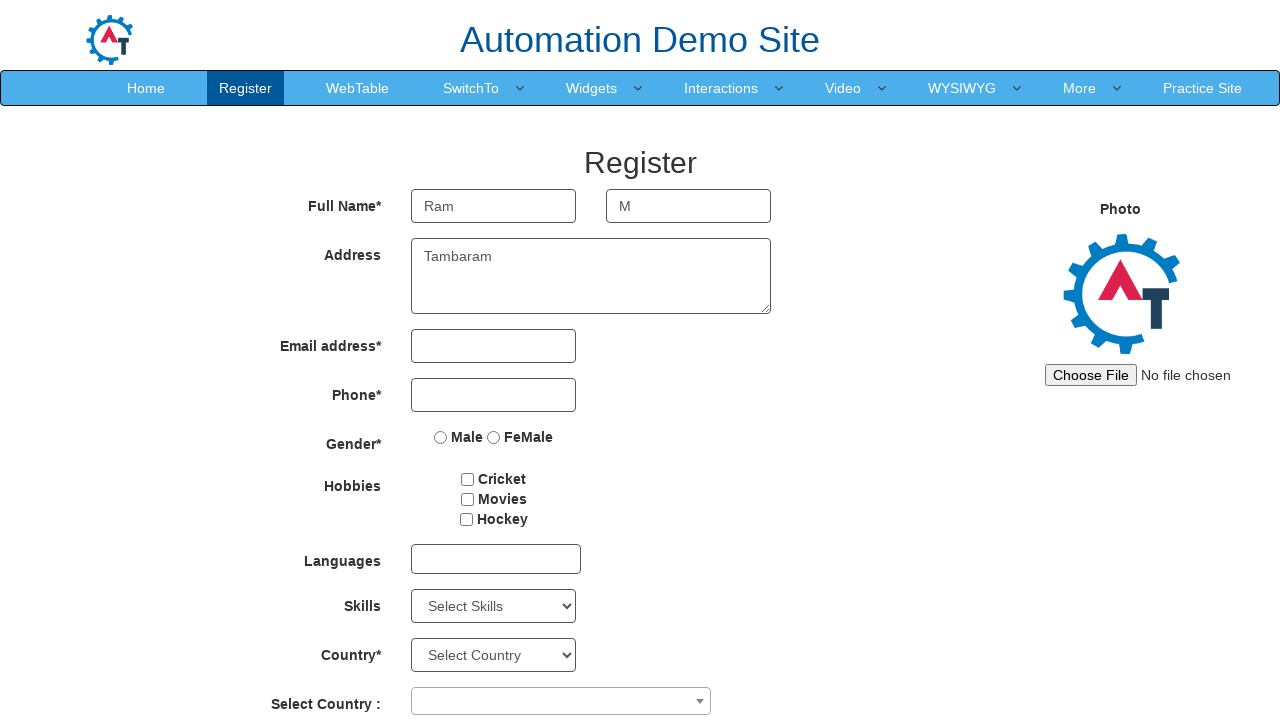

Filled email field with 'testuser@example.com' on //input[@type='email']
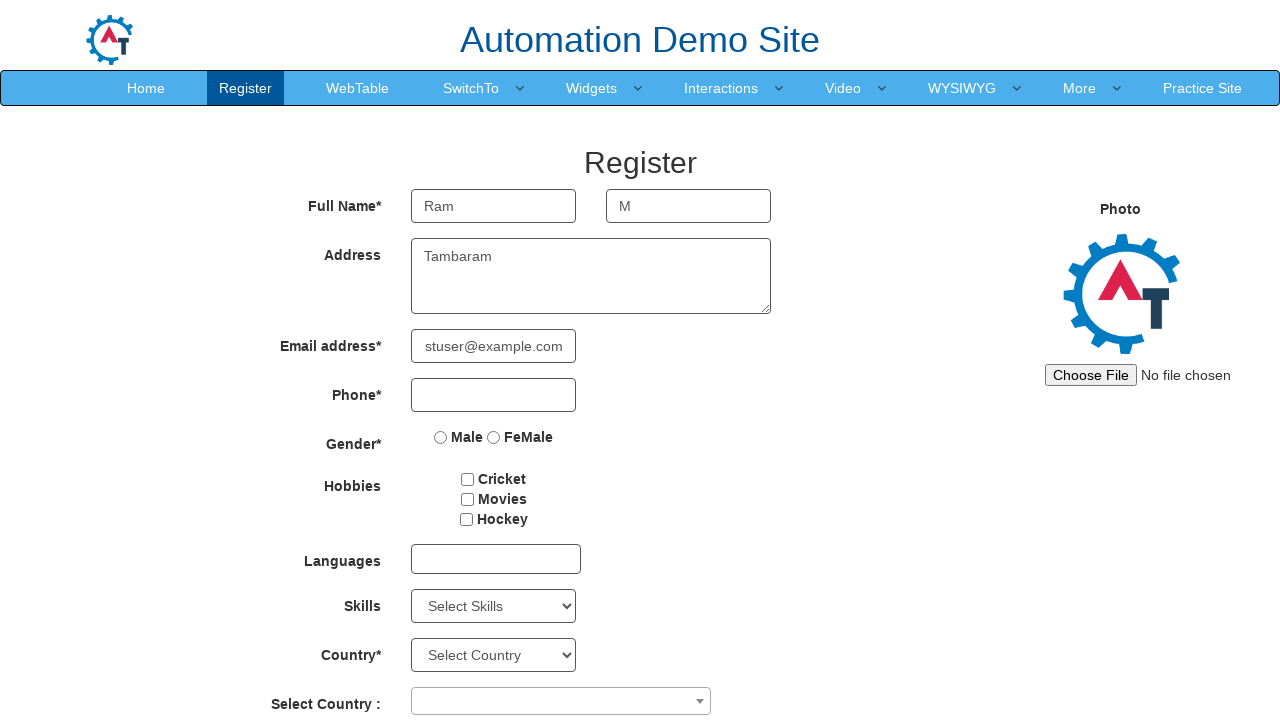

Filled phone number field with '9876543210' on //input[@type='tel']
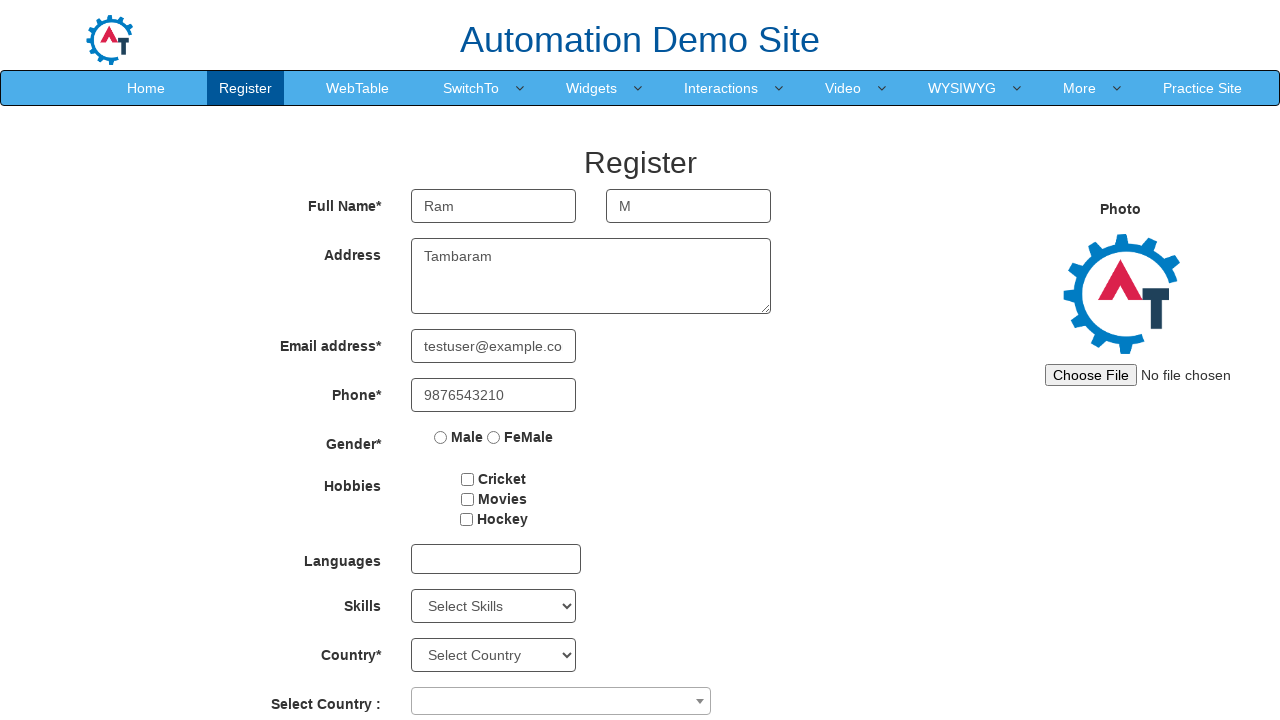

Selected gender radio button at (441, 437) on input[name='radiooptions']
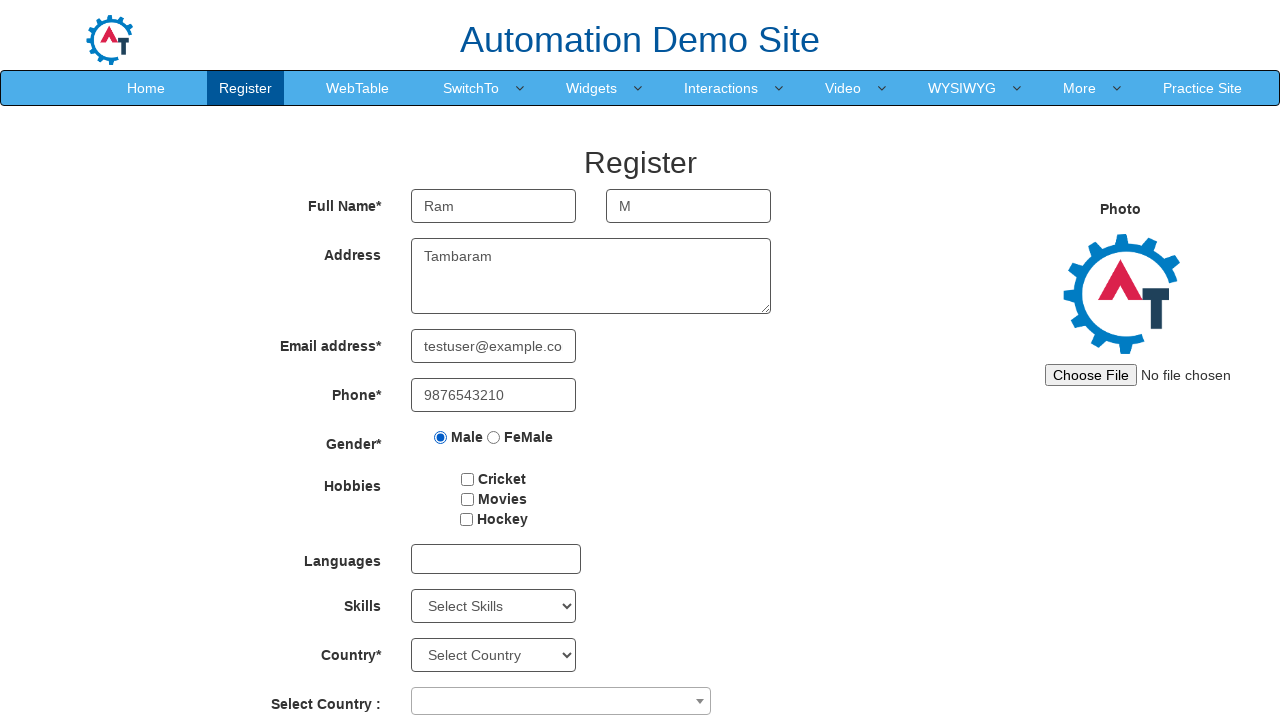

Clicked a hobby checkbox at (468, 479) on xpath=//input[@type='checkbox'] >> nth=0
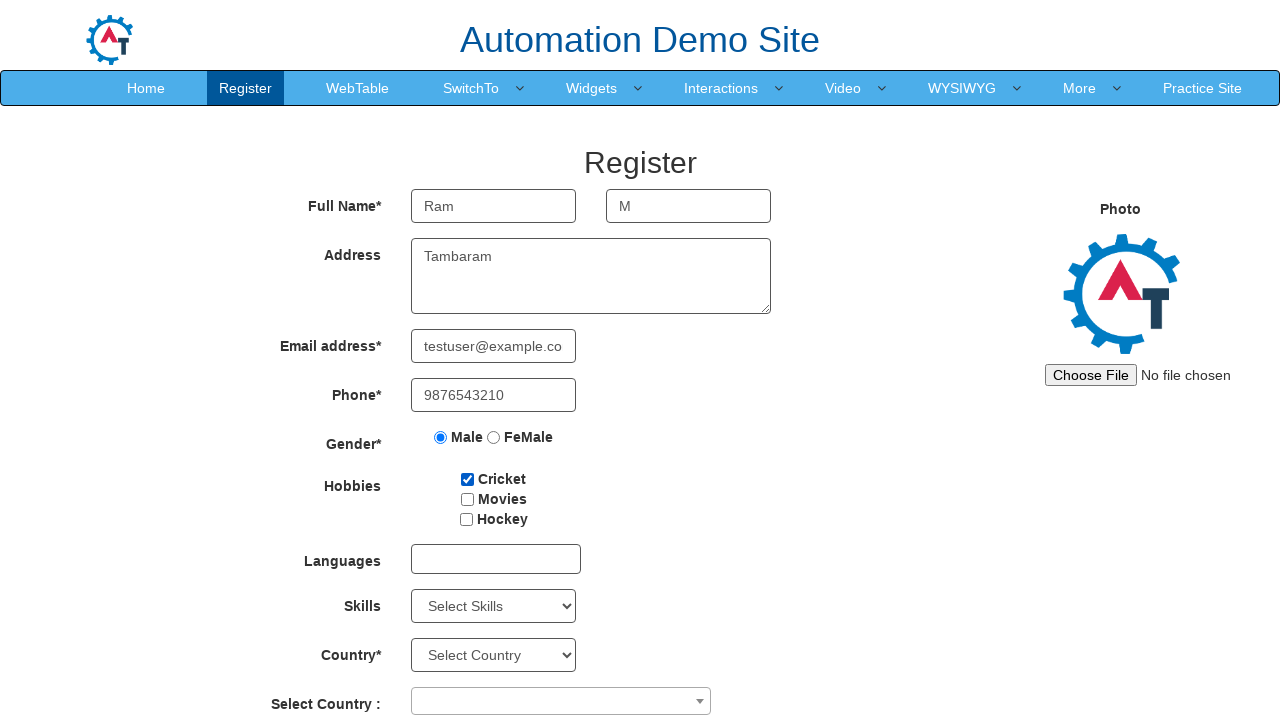

Clicked a hobby checkbox at (467, 499) on xpath=//input[@type='checkbox'] >> nth=1
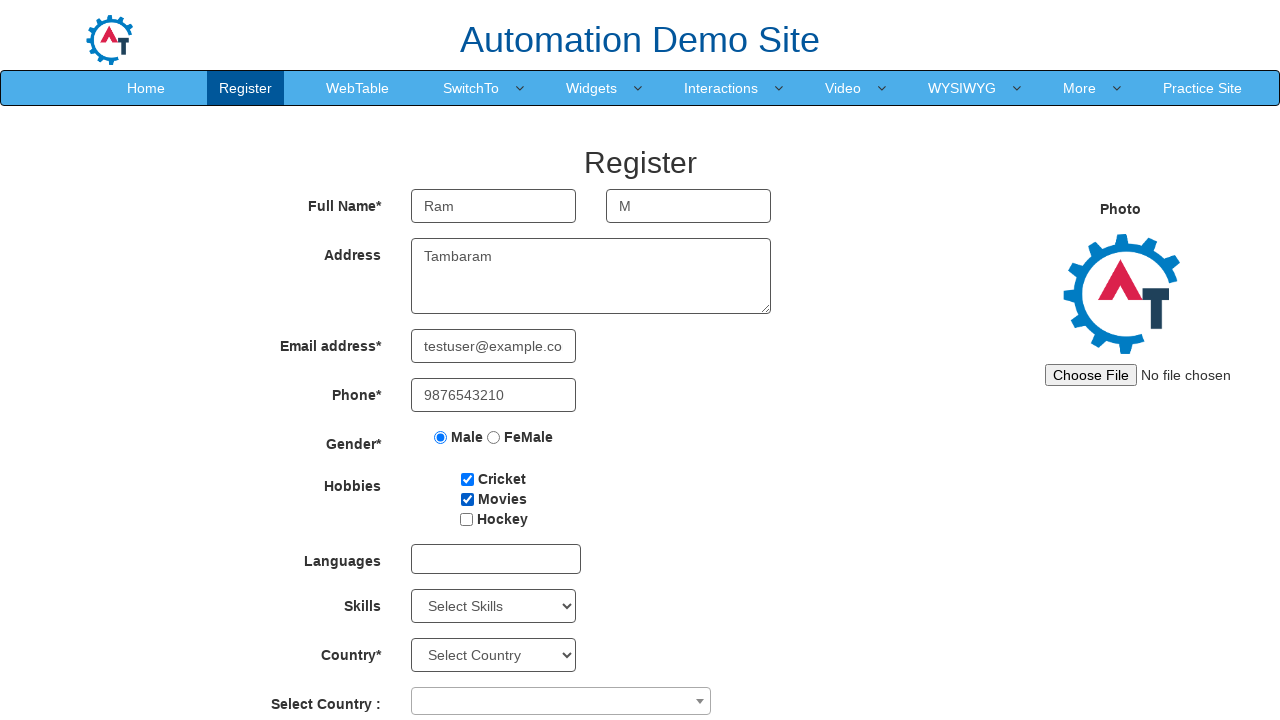

Clicked a hobby checkbox at (466, 519) on xpath=//input[@type='checkbox'] >> nth=2
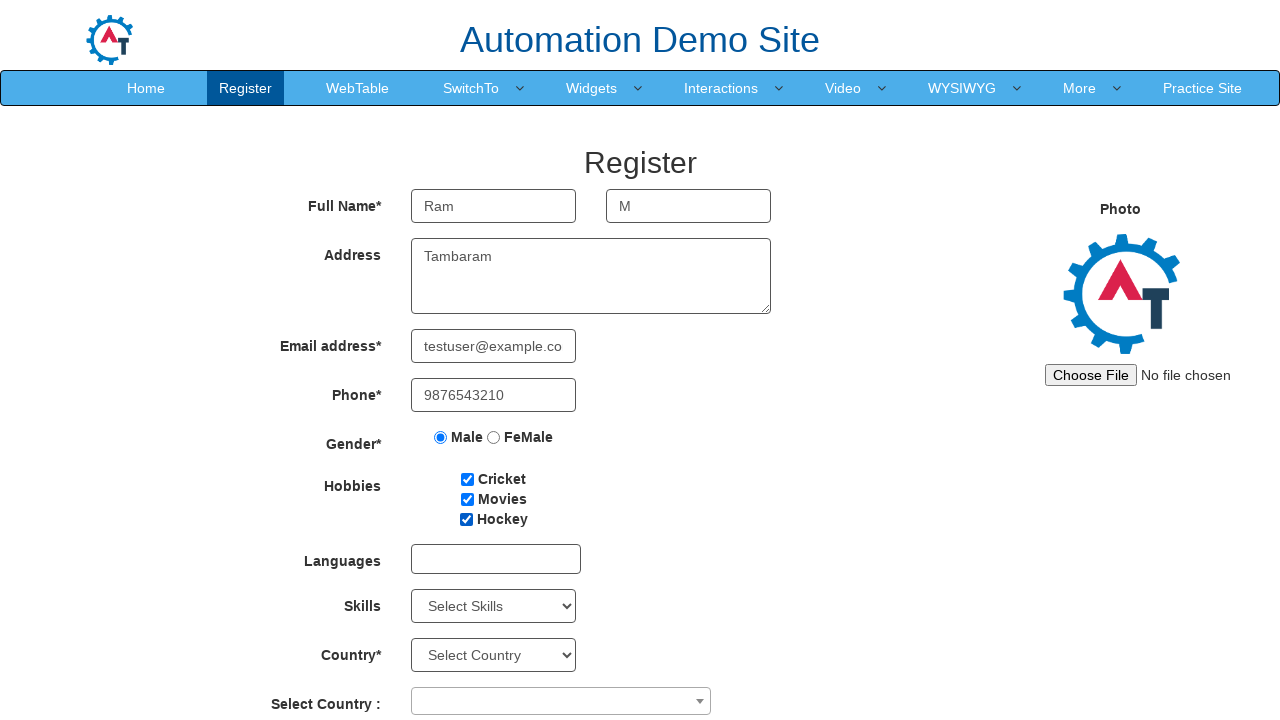

Clicked on languages dropdown at (496, 559) on #msdd
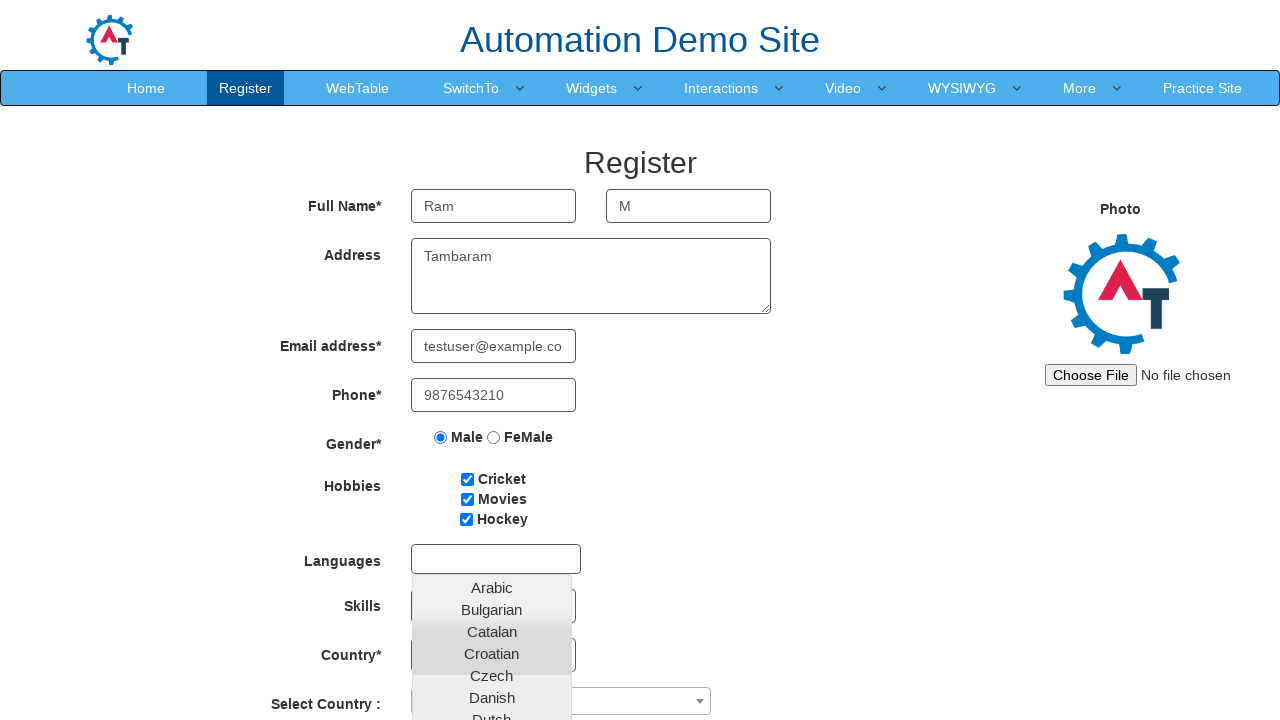

Selected a language option at (492, 587) on xpath=//a[@class='ui-corner-all'] >> nth=0
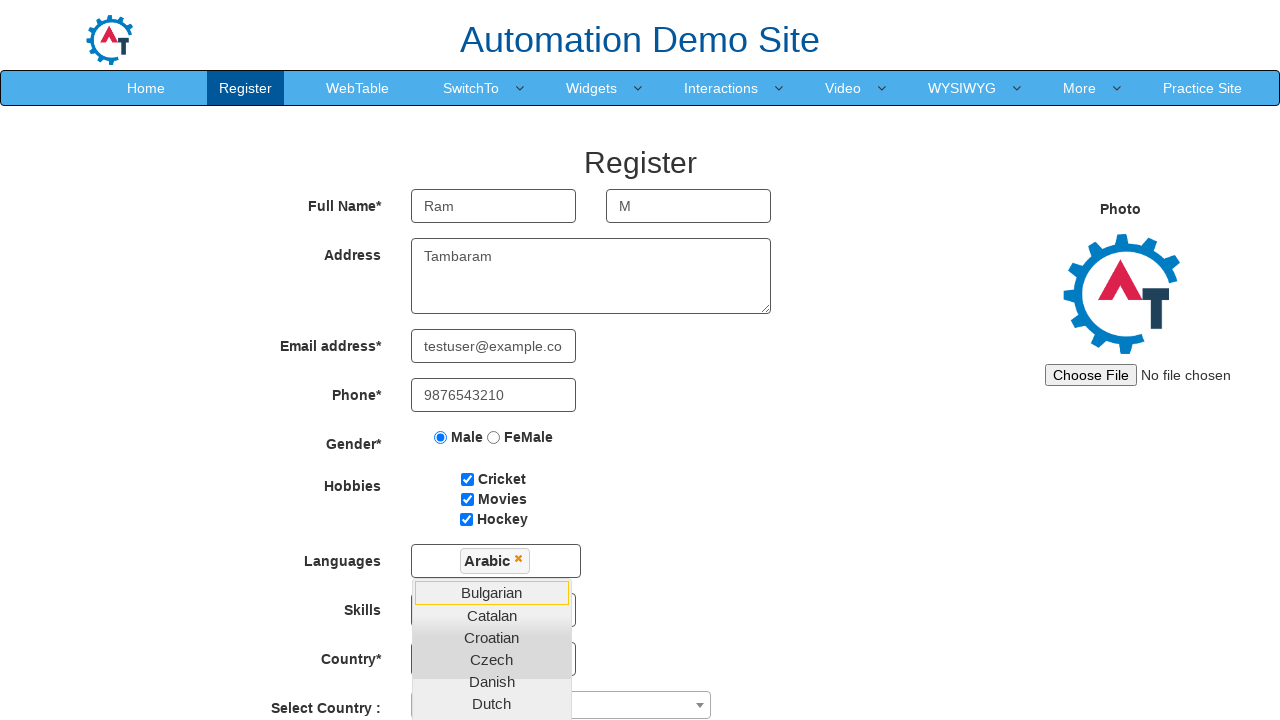

Selected a language option at (492, 592) on xpath=//a[@class='ui-corner-all'] >> nth=1
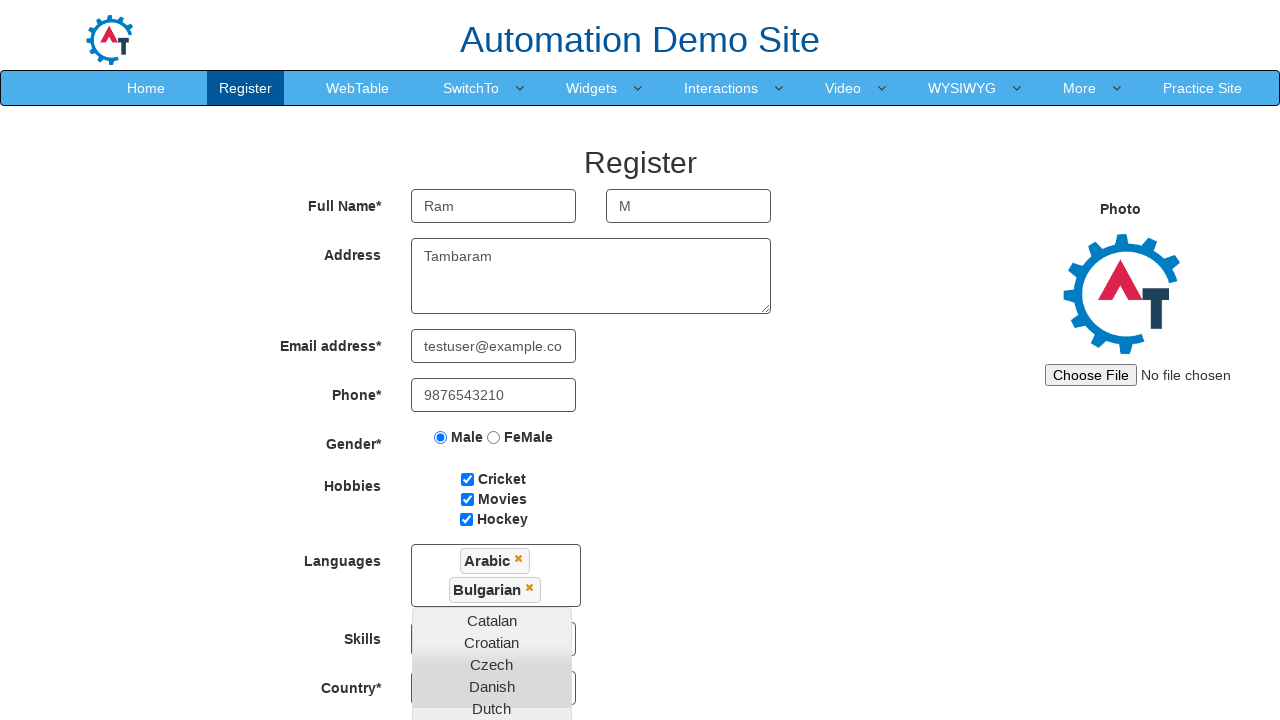

Selected a language option at (492, 620) on xpath=//a[@class='ui-corner-all'] >> nth=2
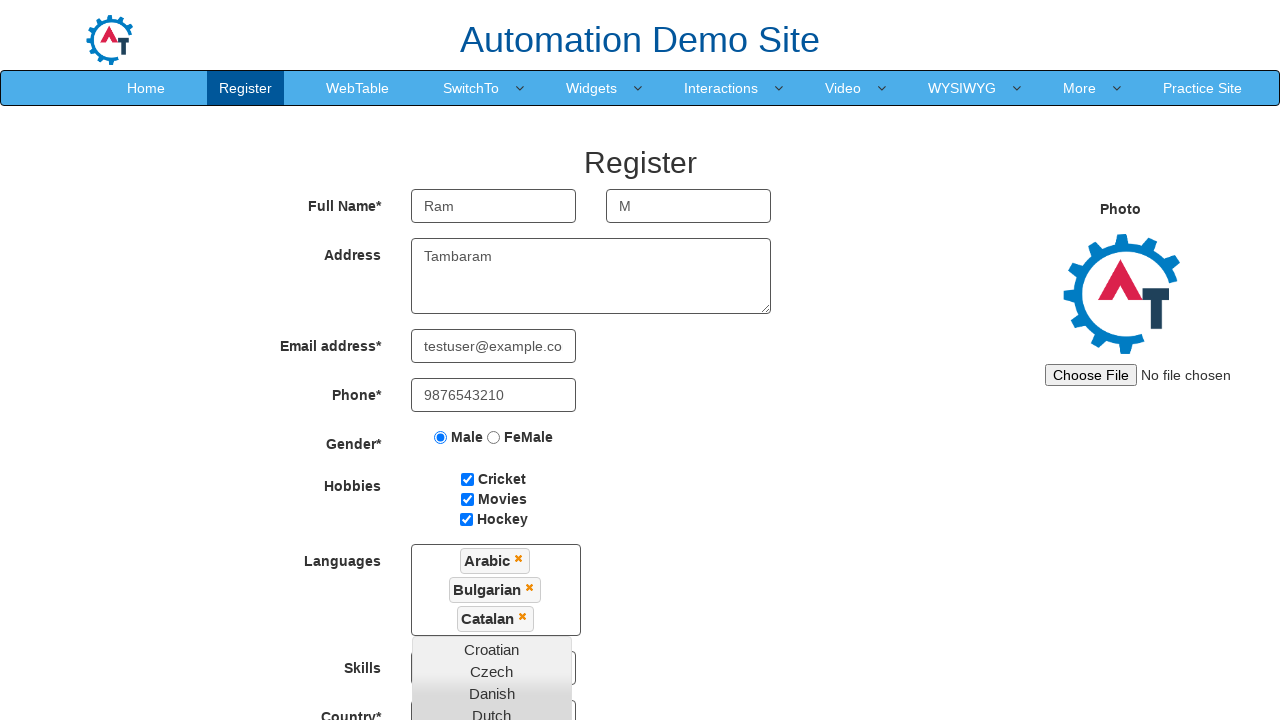

Selected a language option at (492, 649) on xpath=//a[@class='ui-corner-all'] >> nth=3
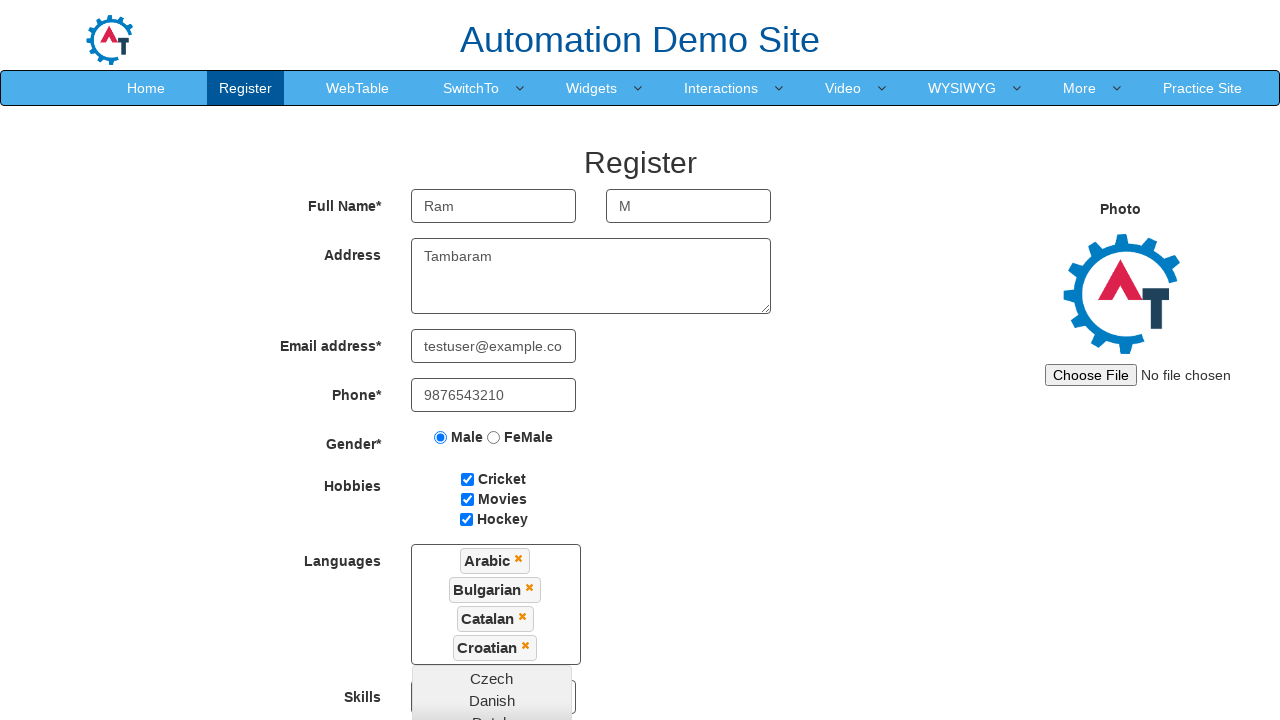

Selected a language option at (492, 678) on xpath=//a[@class='ui-corner-all'] >> nth=4
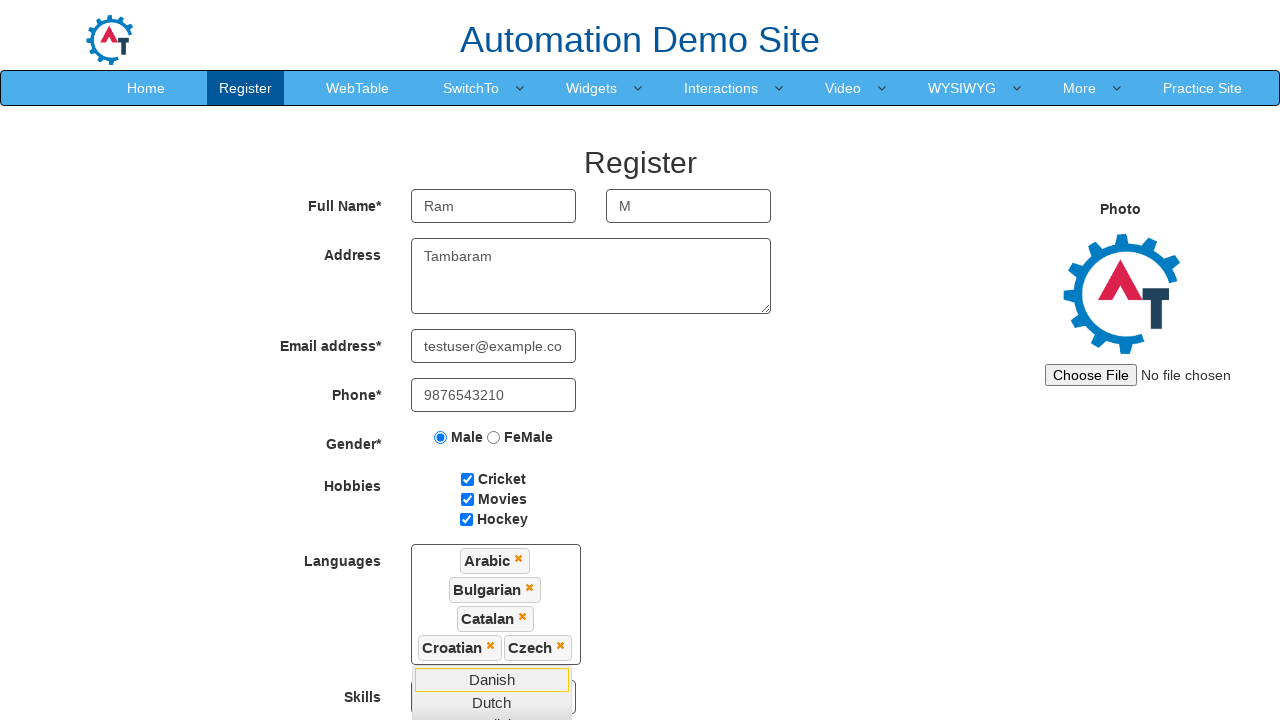

Selected a language option at (492, 679) on xpath=//a[@class='ui-corner-all'] >> nth=5
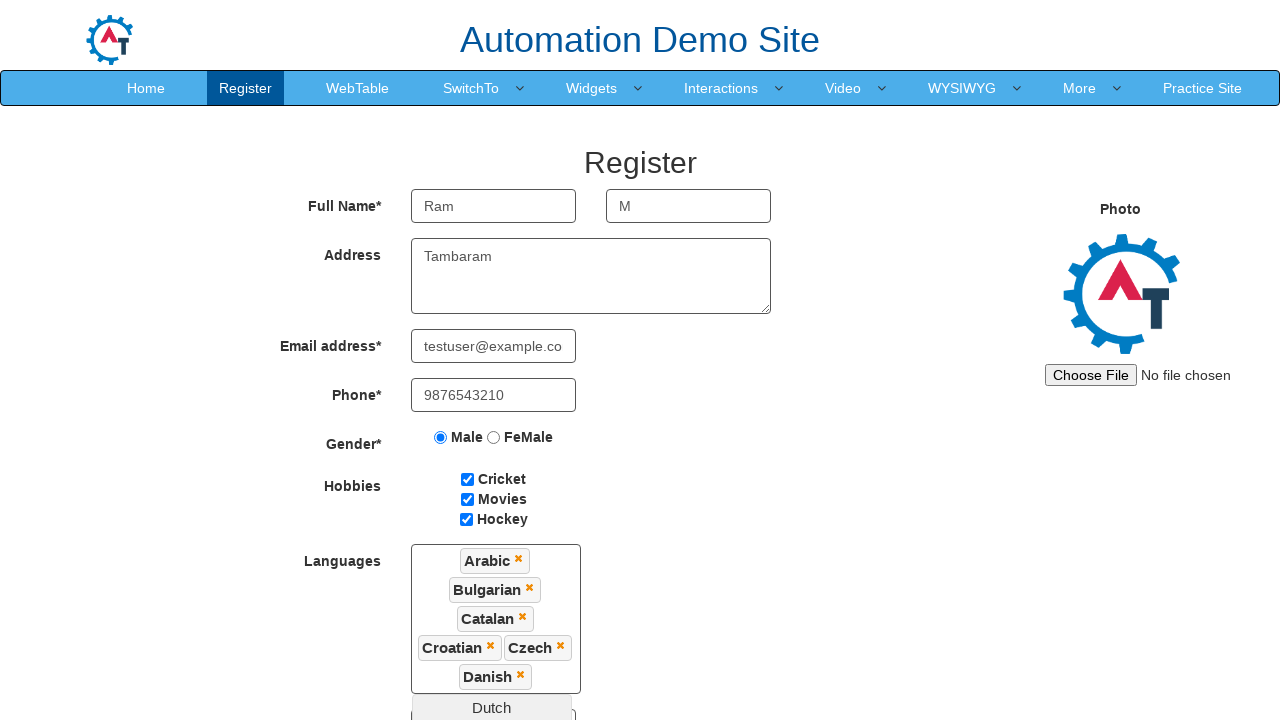

Selected a language option at (492, 707) on xpath=//a[@class='ui-corner-all'] >> nth=6
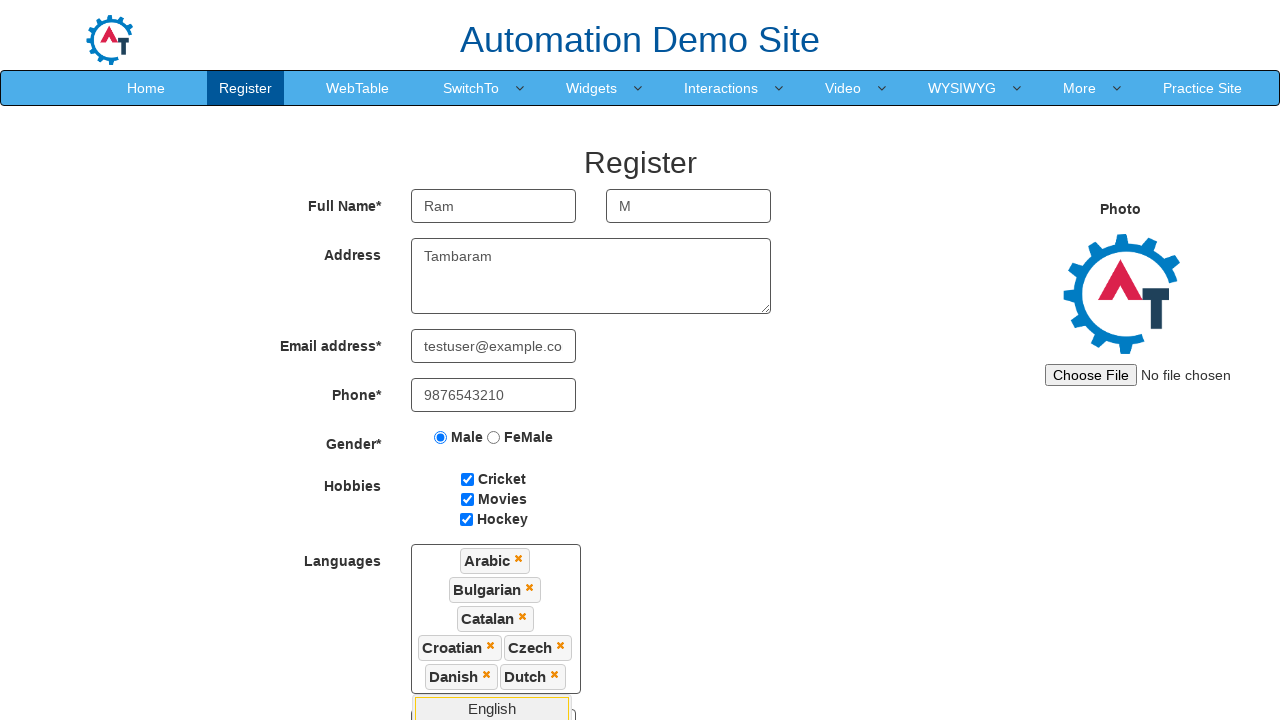

Selected a language option at (492, 708) on xpath=//a[@class='ui-corner-all'] >> nth=7
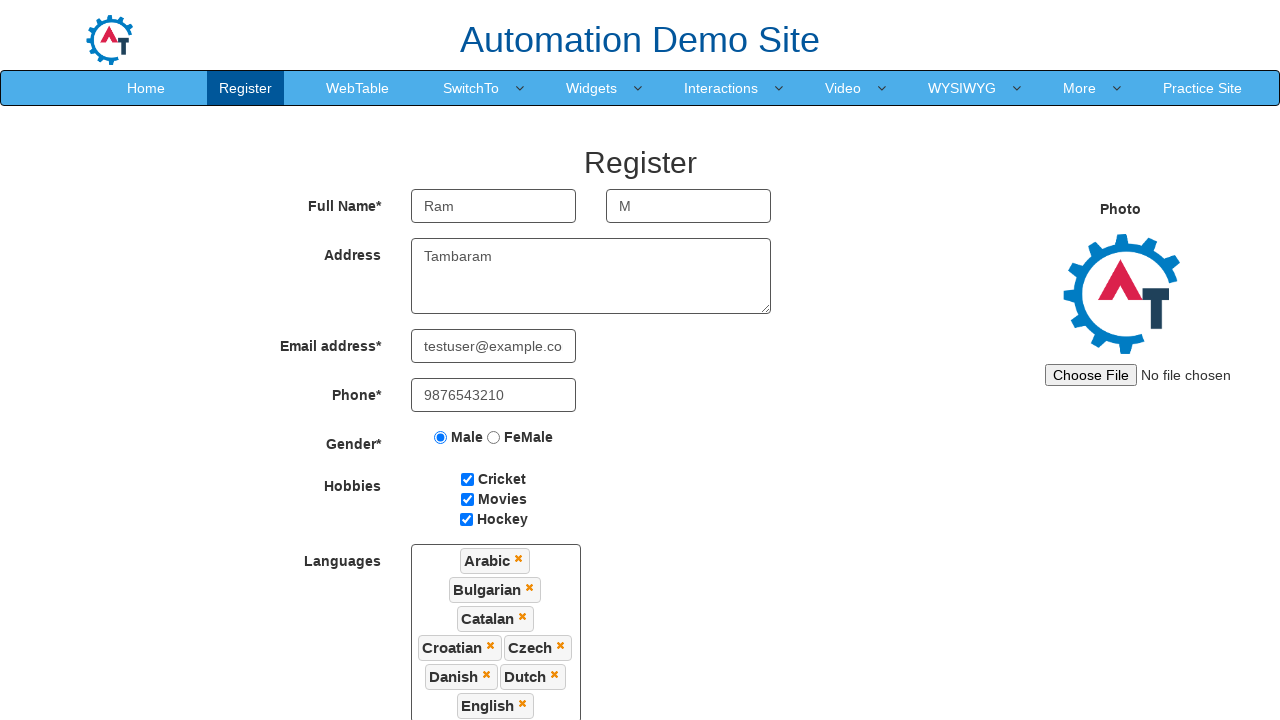

Selected a language option at (492, 360) on xpath=//a[@class='ui-corner-all'] >> nth=8
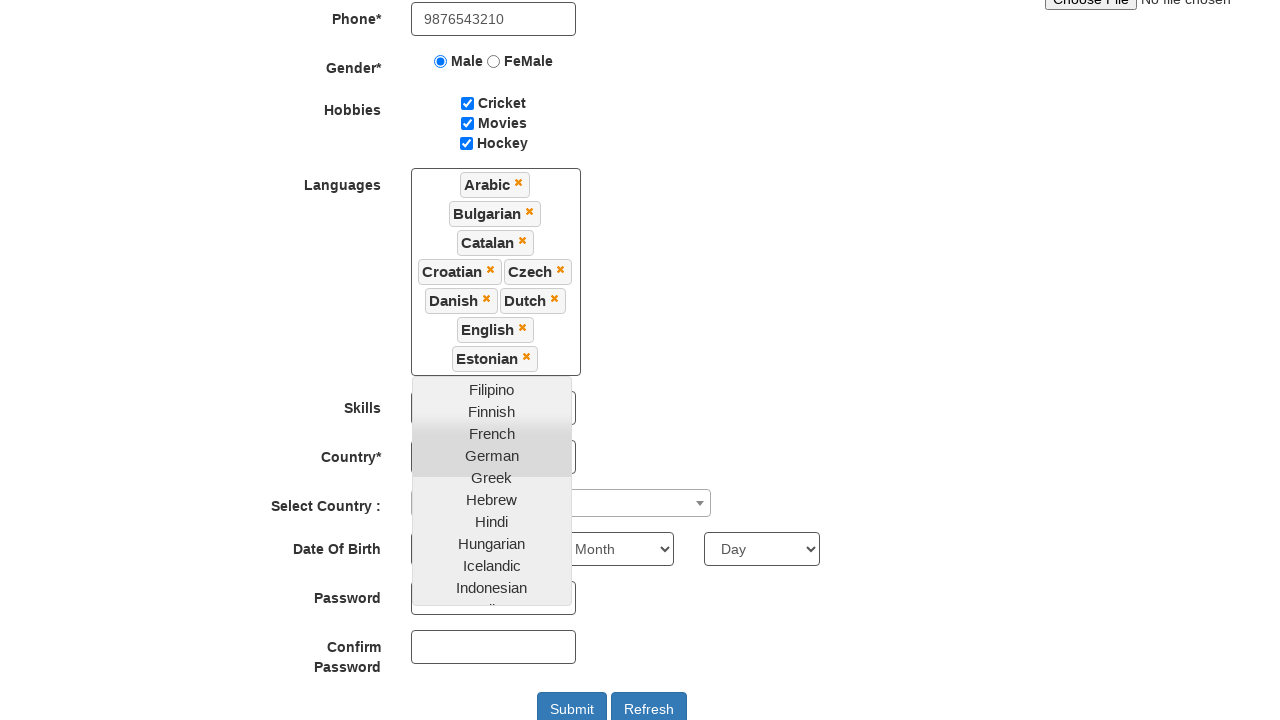

Selected a language option at (492, 389) on xpath=//a[@class='ui-corner-all'] >> nth=9
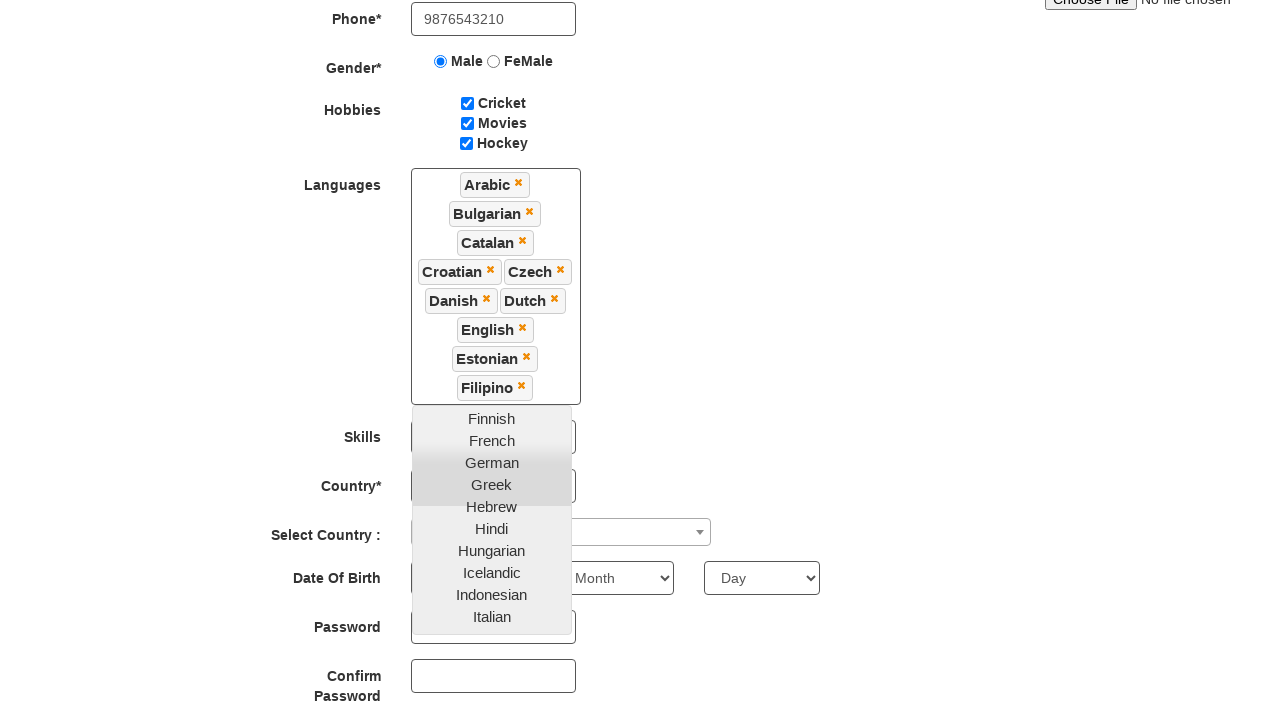

Selected a language option at (492, 418) on xpath=//a[@class='ui-corner-all'] >> nth=10
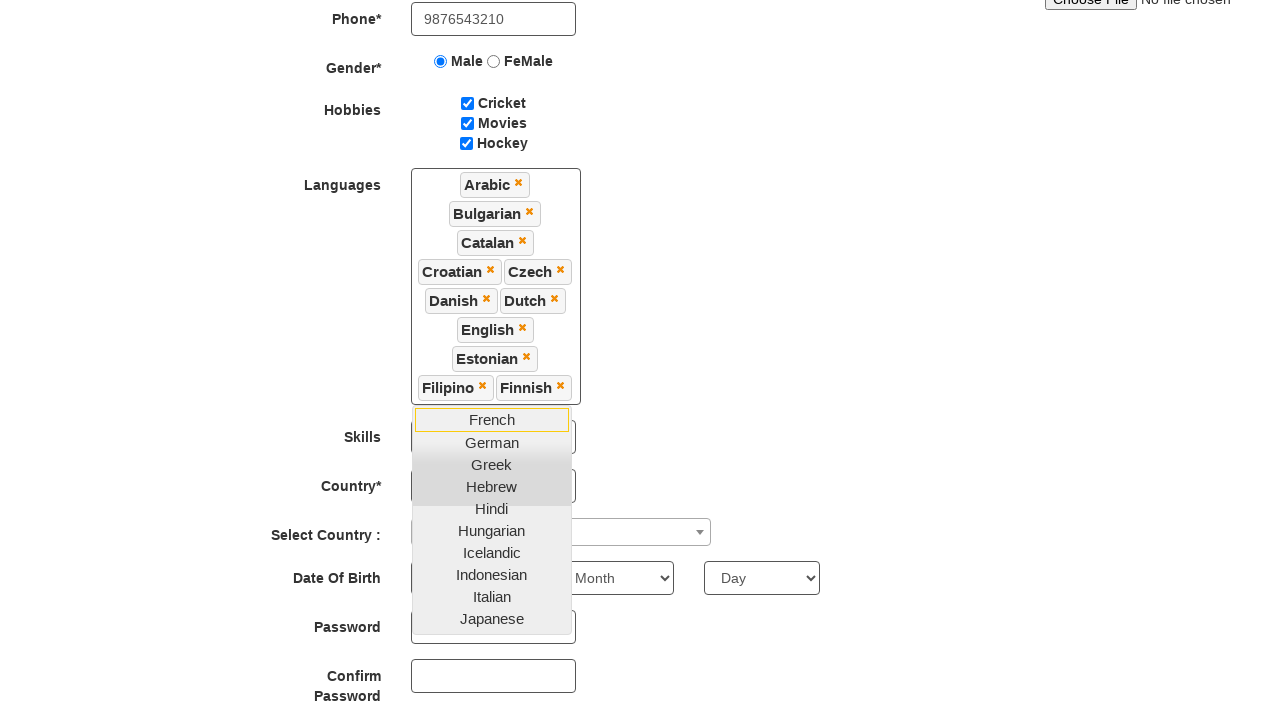

Selected a language option at (492, 419) on xpath=//a[@class='ui-corner-all'] >> nth=11
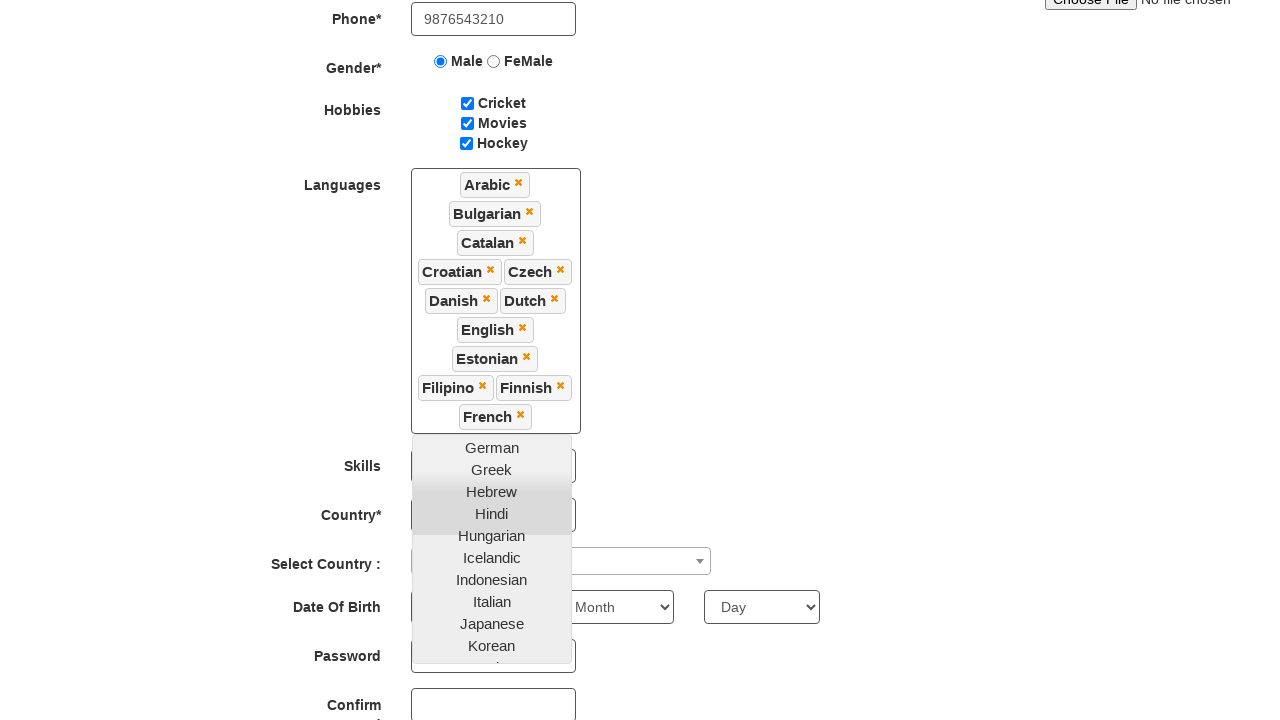

Selected a language option at (492, 447) on xpath=//a[@class='ui-corner-all'] >> nth=12
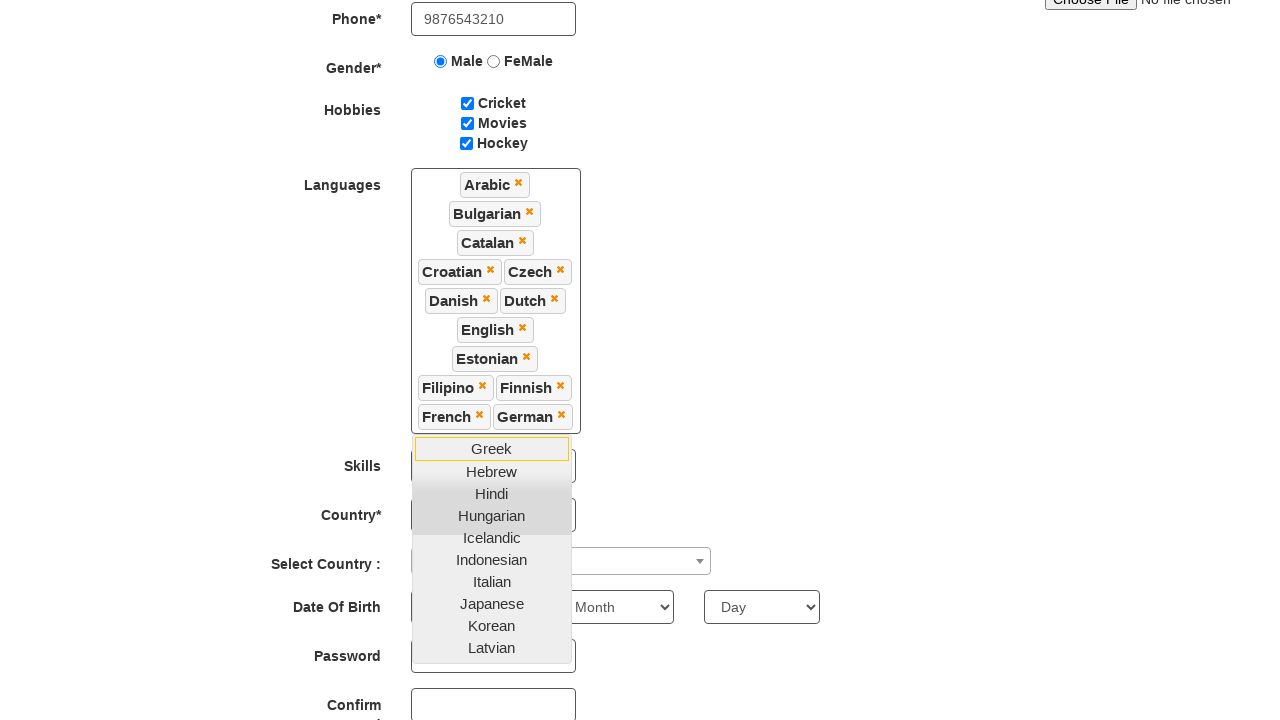

Selected a language option at (492, 448) on xpath=//a[@class='ui-corner-all'] >> nth=13
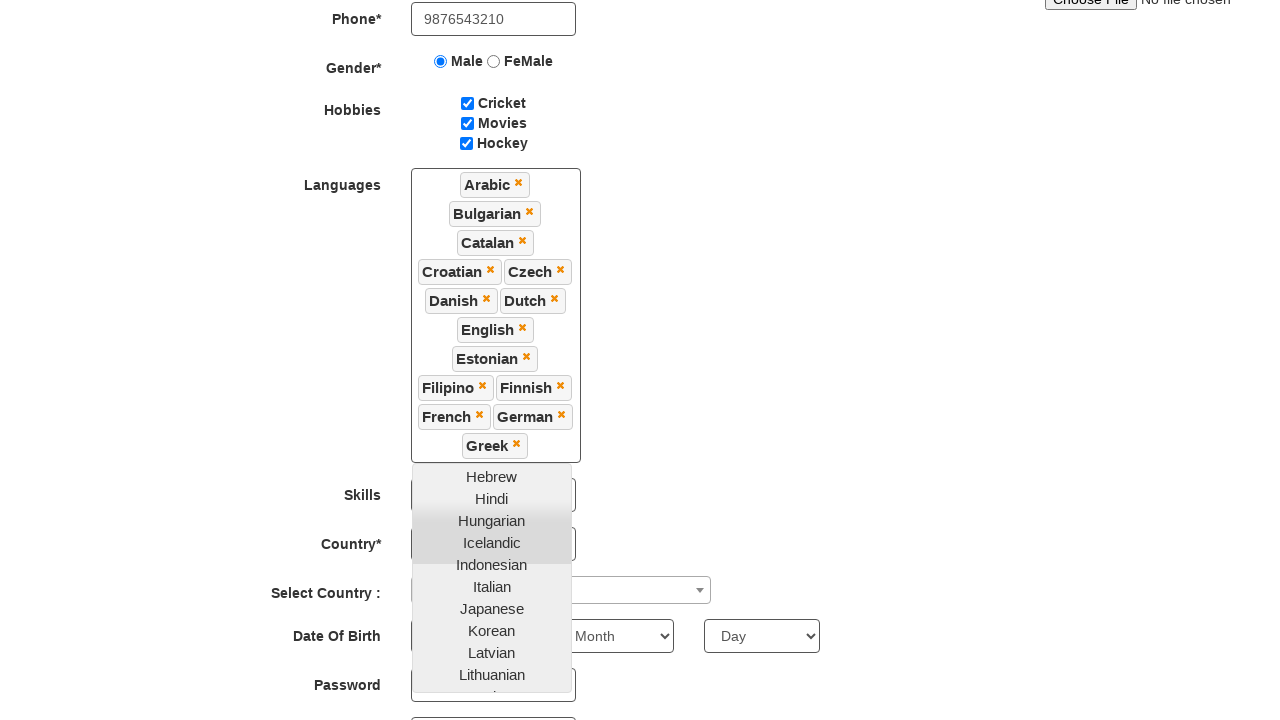

Selected a language option at (492, 476) on xpath=//a[@class='ui-corner-all'] >> nth=14
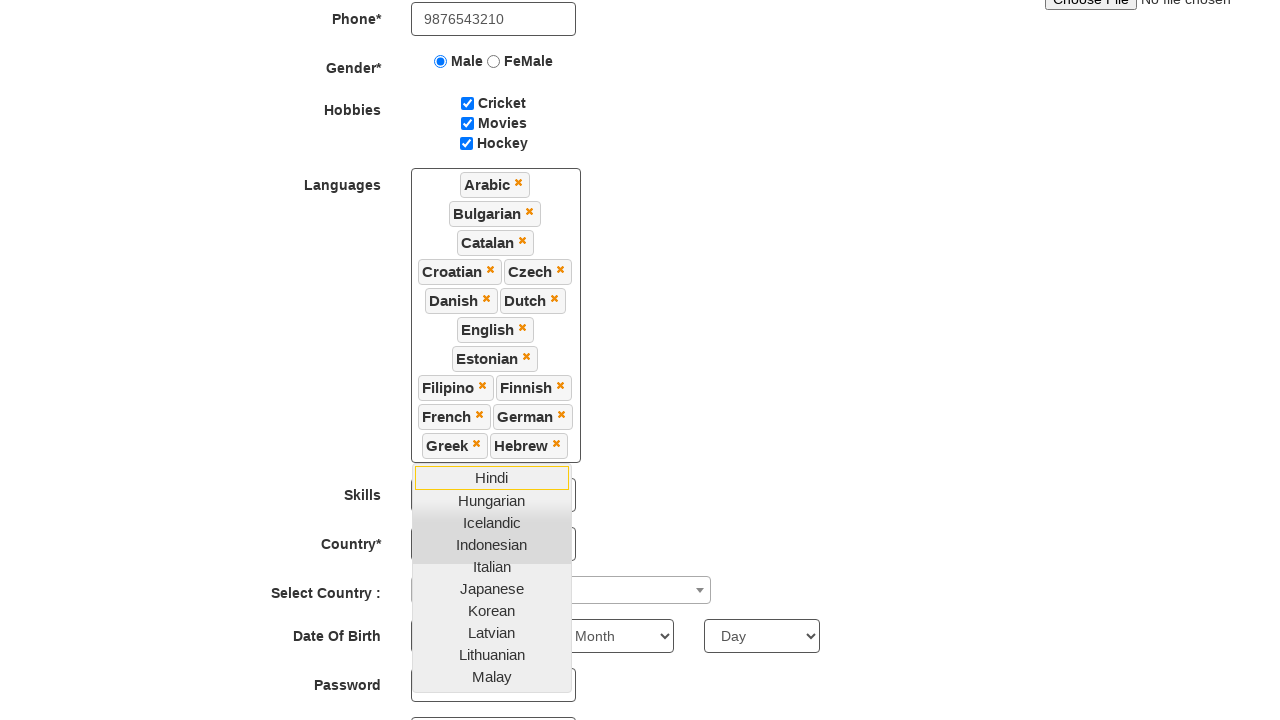

Selected a language option at (492, 477) on xpath=//a[@class='ui-corner-all'] >> nth=15
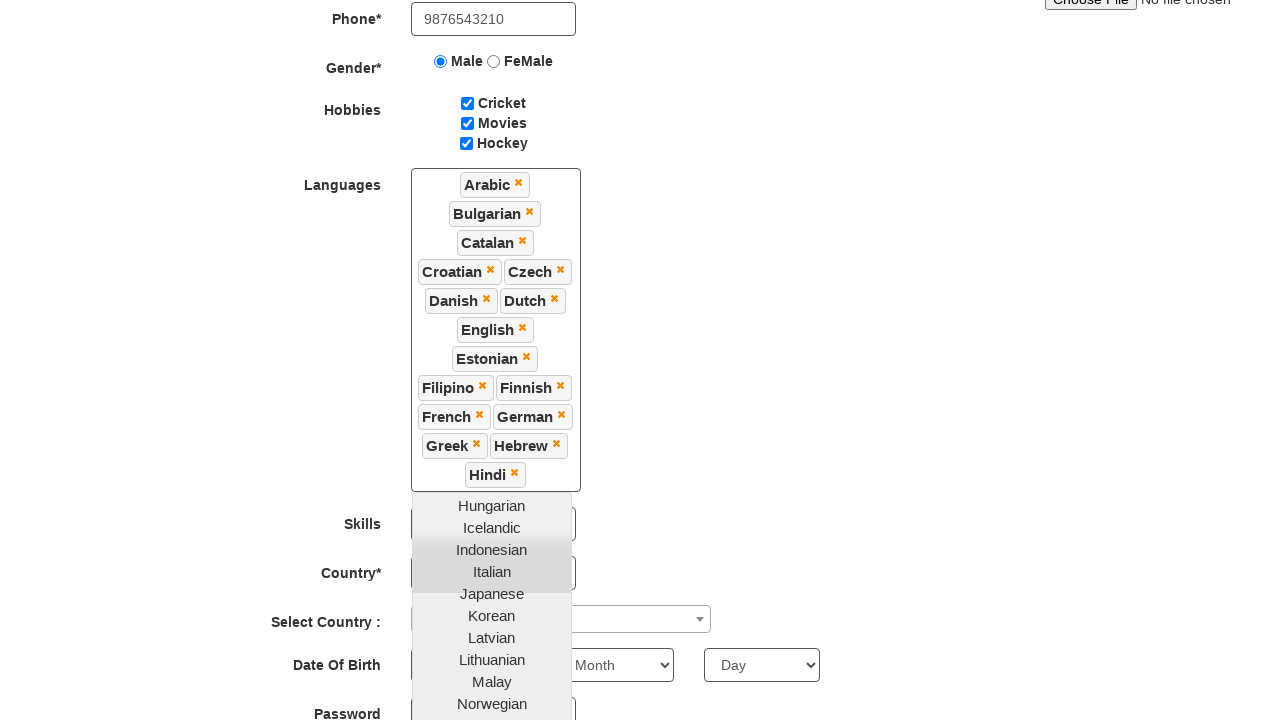

Selected a language option at (492, 505) on xpath=//a[@class='ui-corner-all'] >> nth=16
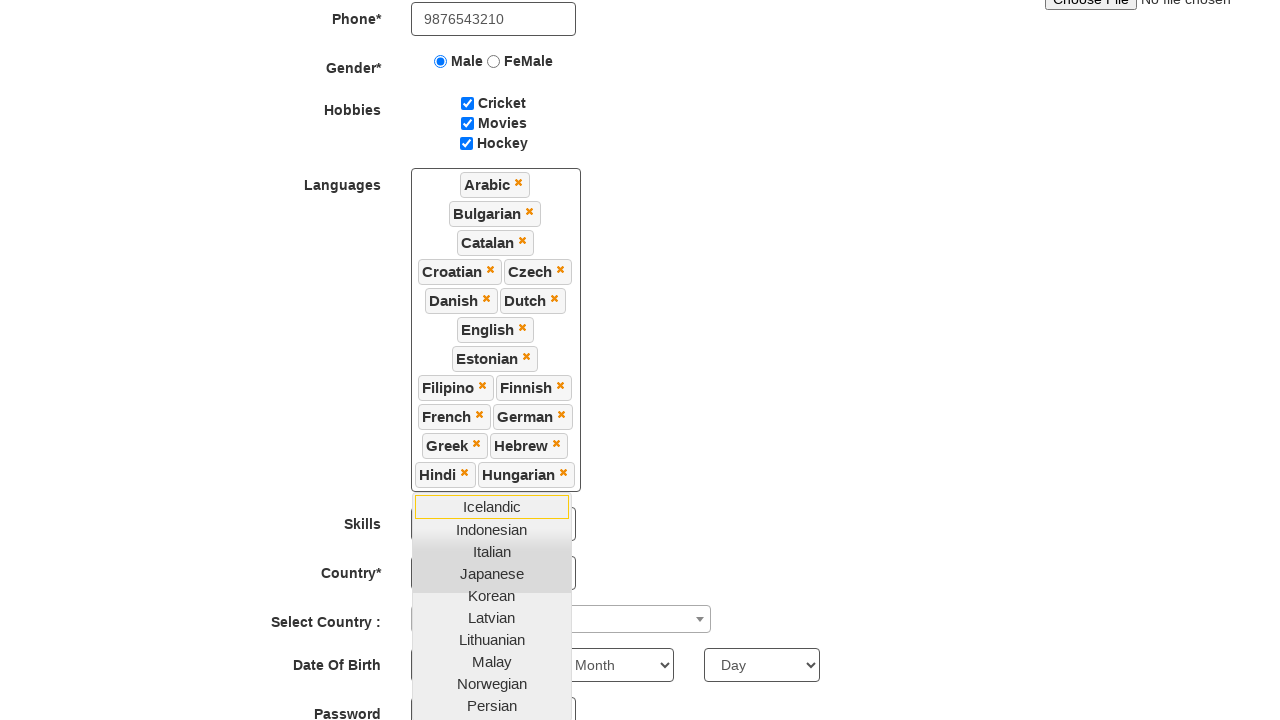

Selected a language option at (492, 506) on xpath=//a[@class='ui-corner-all'] >> nth=17
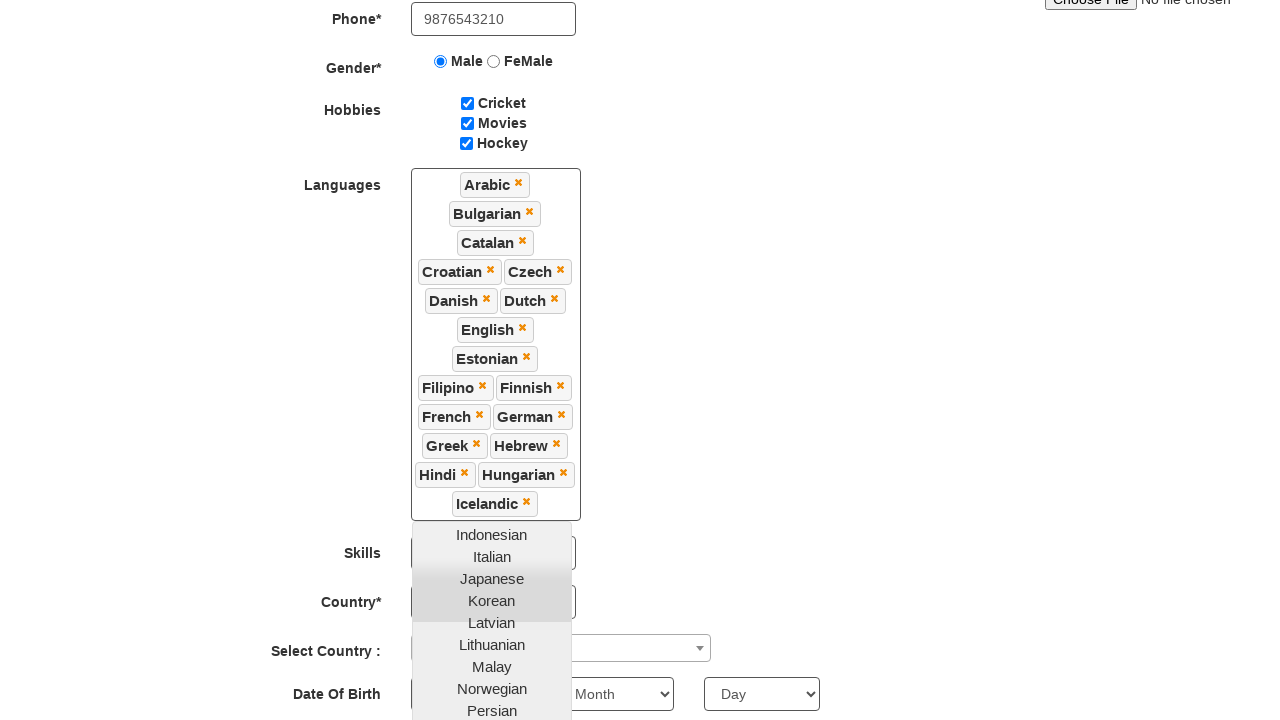

Selected a language option at (492, 534) on xpath=//a[@class='ui-corner-all'] >> nth=18
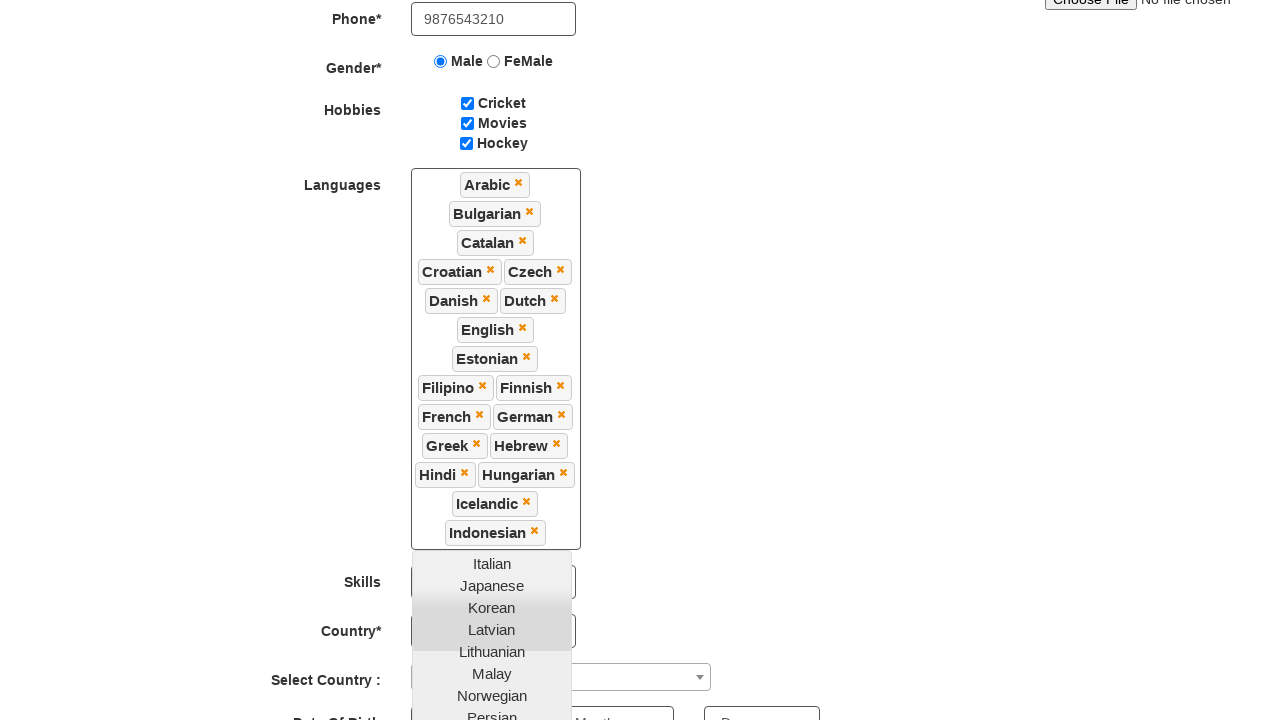

Selected a language option at (492, 563) on xpath=//a[@class='ui-corner-all'] >> nth=19
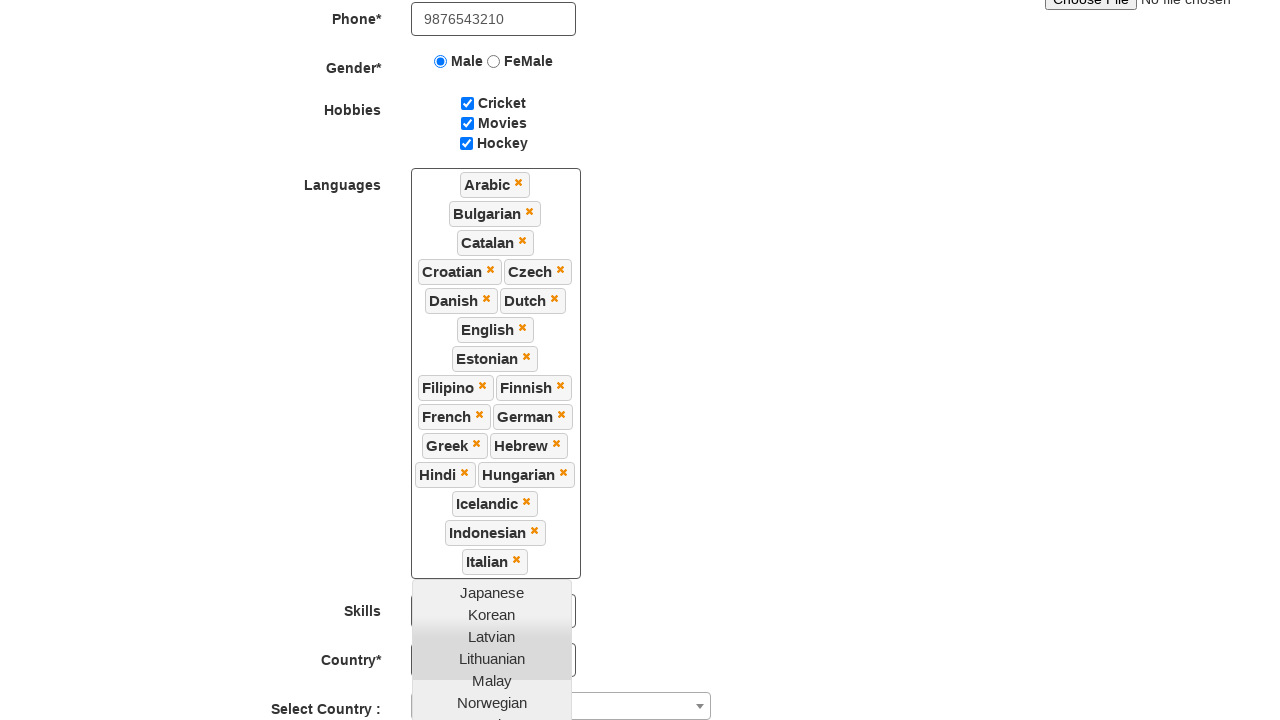

Selected a language option at (492, 592) on xpath=//a[@class='ui-corner-all'] >> nth=20
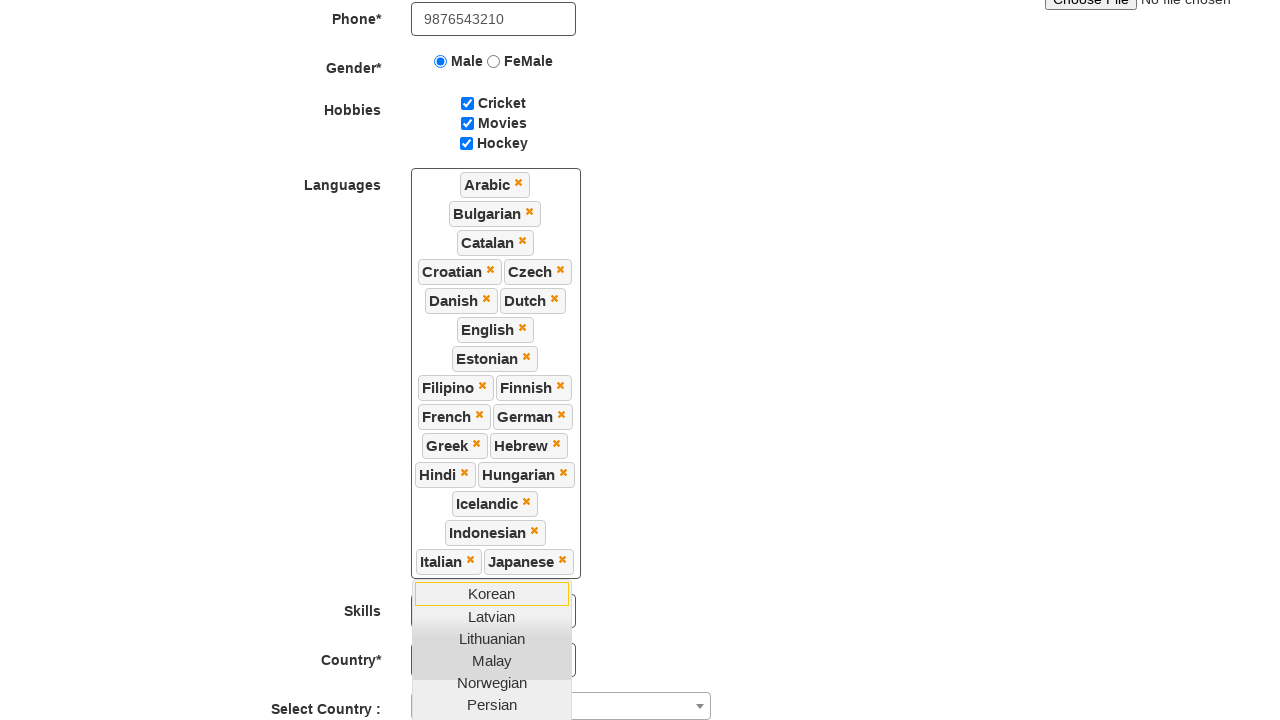

Selected a language option at (492, 593) on xpath=//a[@class='ui-corner-all'] >> nth=21
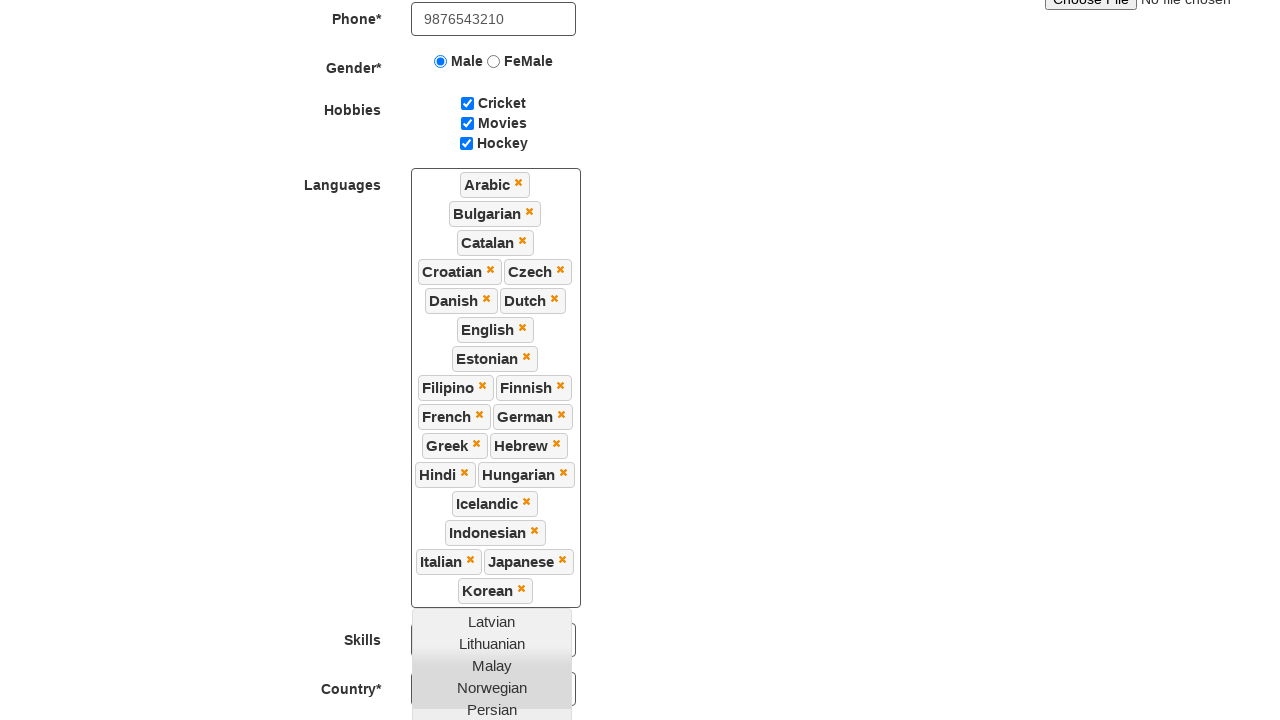

Selected a language option at (492, 621) on xpath=//a[@class='ui-corner-all'] >> nth=22
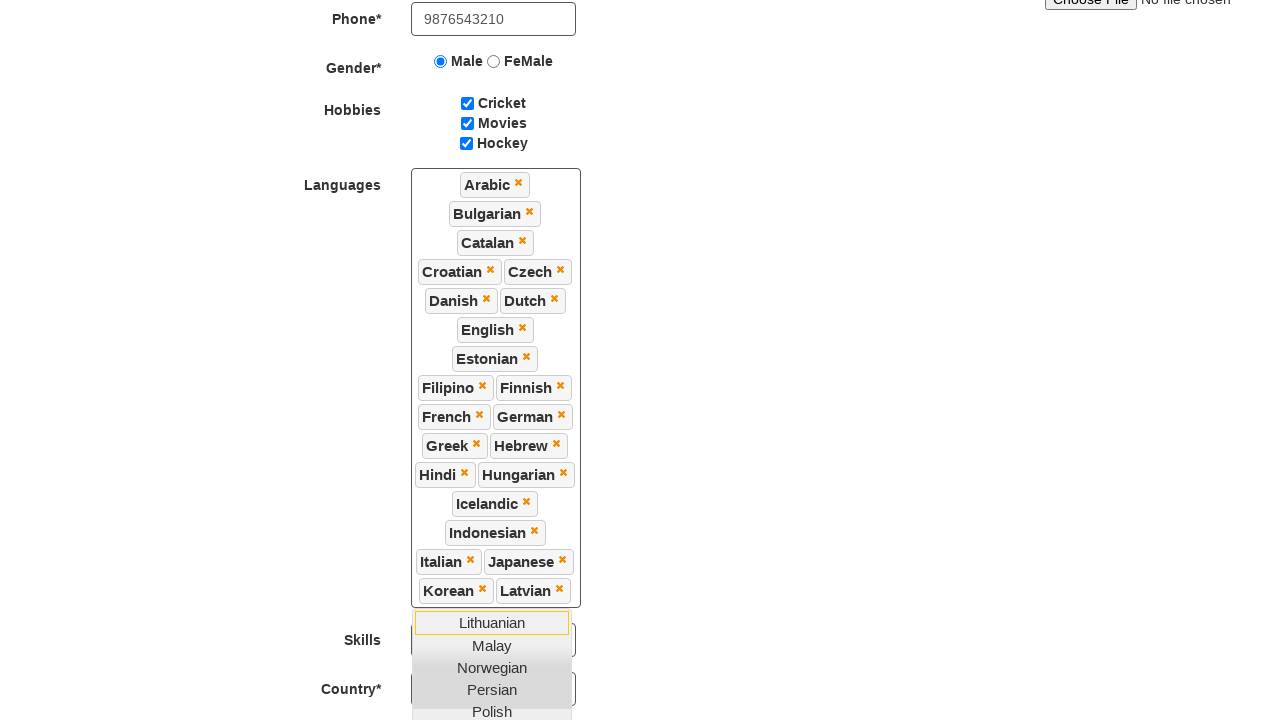

Selected a language option at (492, 622) on xpath=//a[@class='ui-corner-all'] >> nth=23
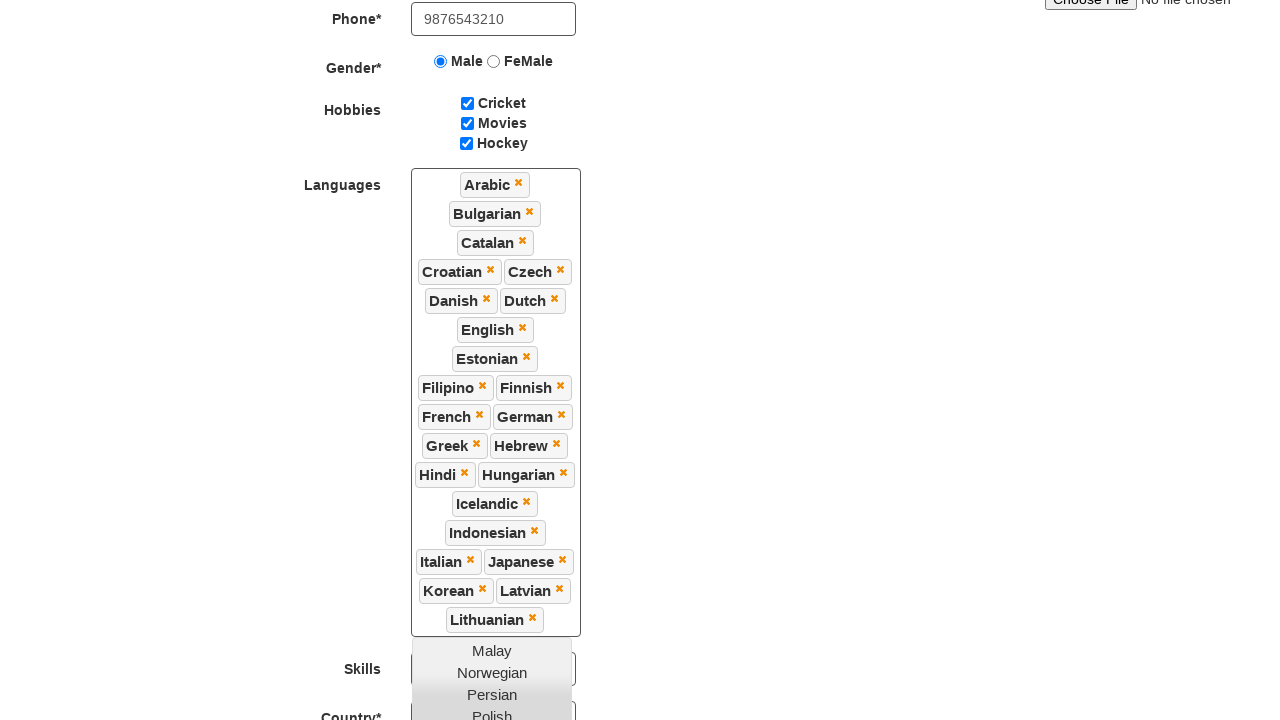

Selected a language option at (492, 650) on xpath=//a[@class='ui-corner-all'] >> nth=24
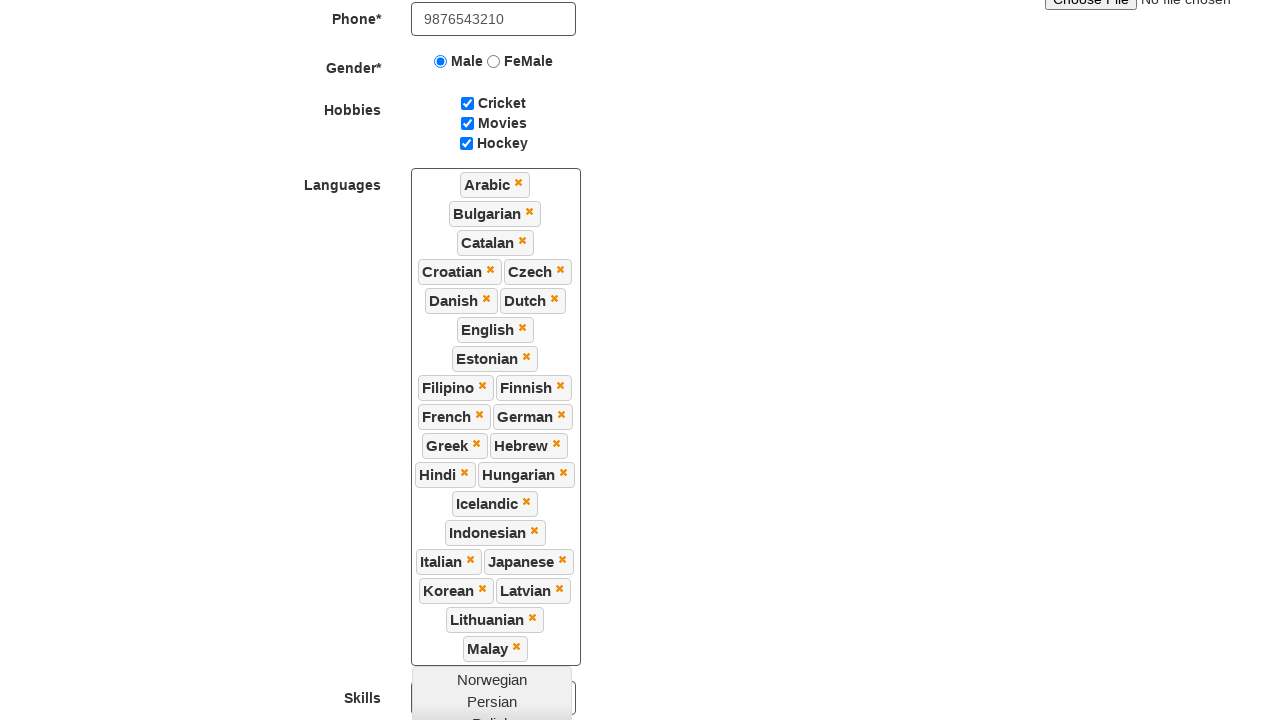

Selected a language option at (492, 679) on xpath=//a[@class='ui-corner-all'] >> nth=25
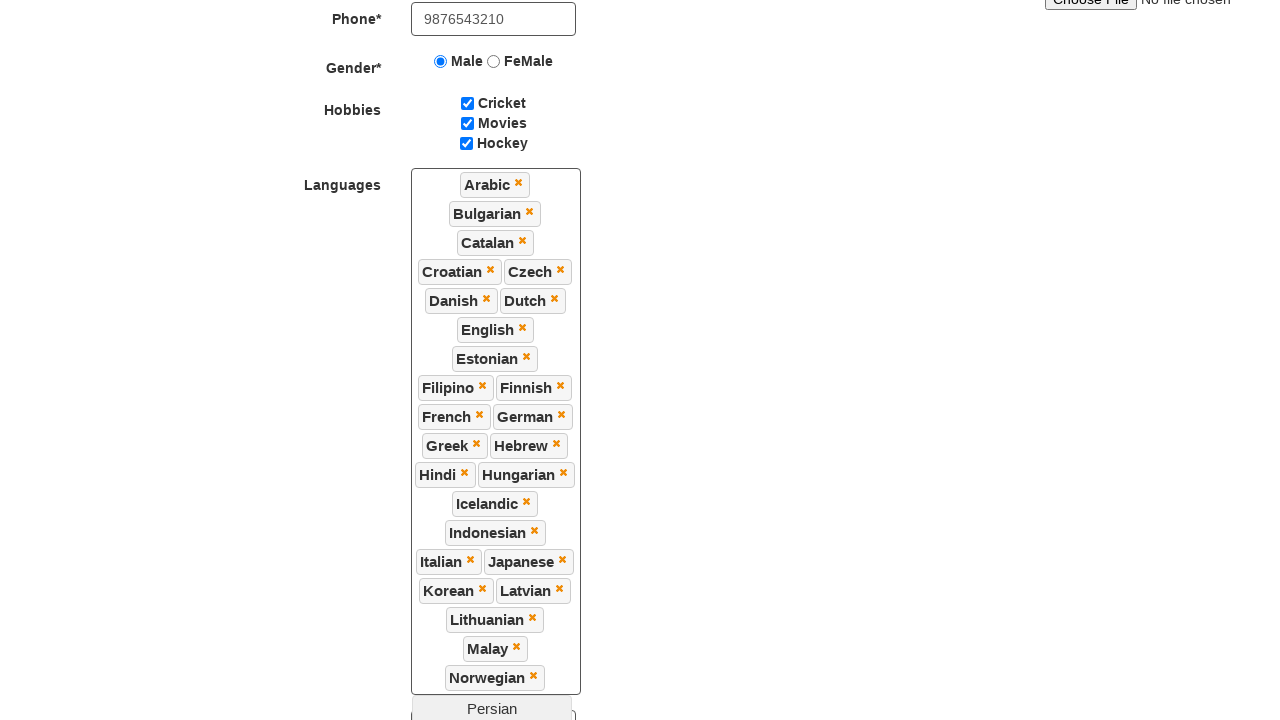

Selected a language option at (492, 708) on xpath=//a[@class='ui-corner-all'] >> nth=26
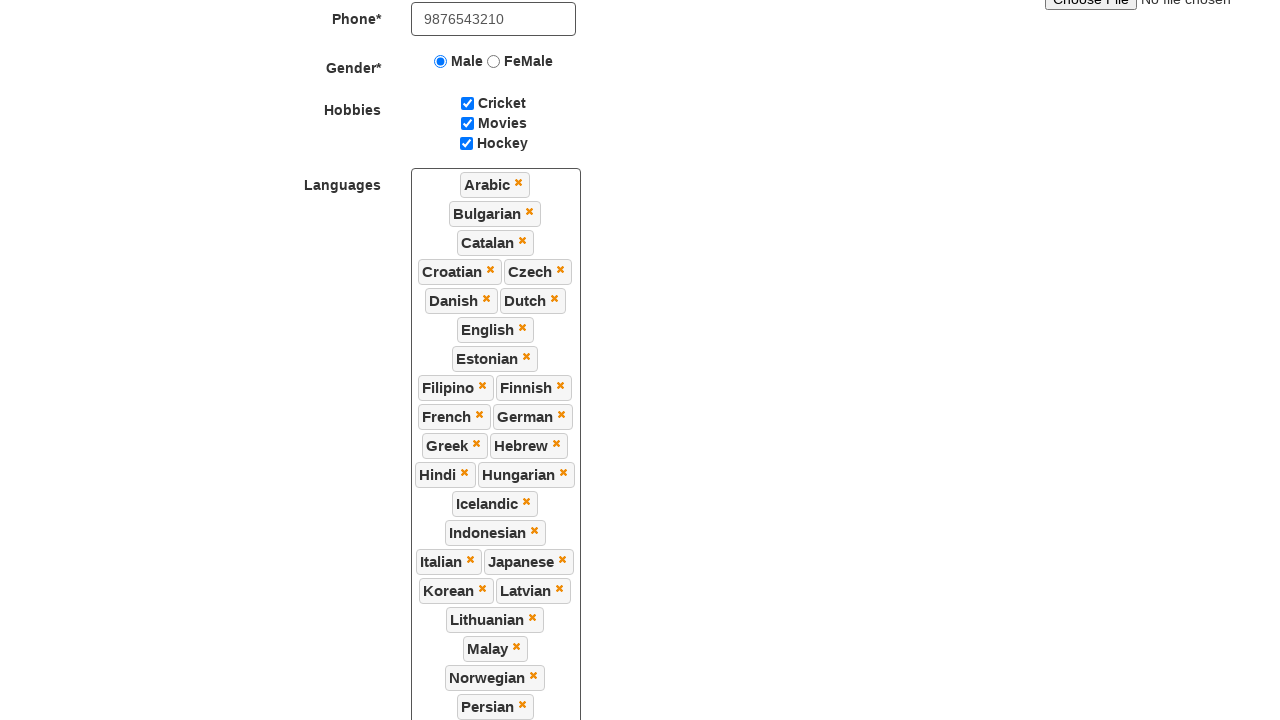

Selected a language option at (492, 360) on xpath=//a[@class='ui-corner-all'] >> nth=27
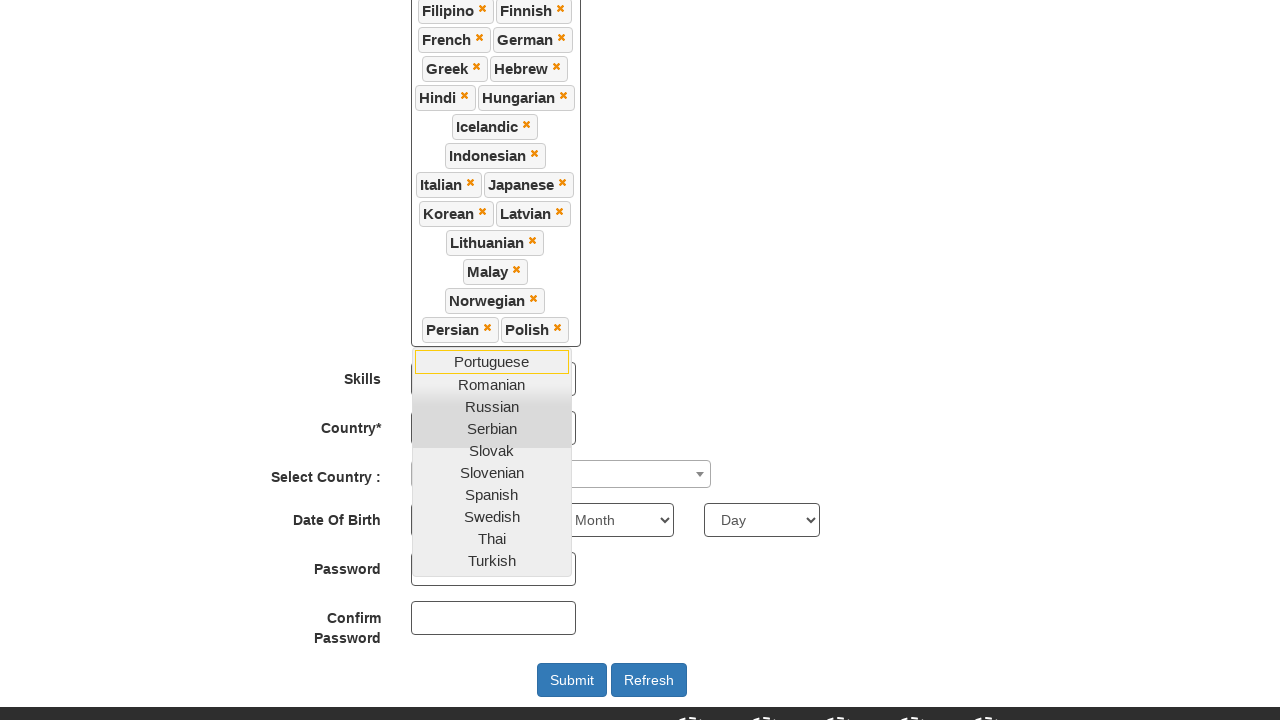

Selected a language option at (492, 361) on xpath=//a[@class='ui-corner-all'] >> nth=28
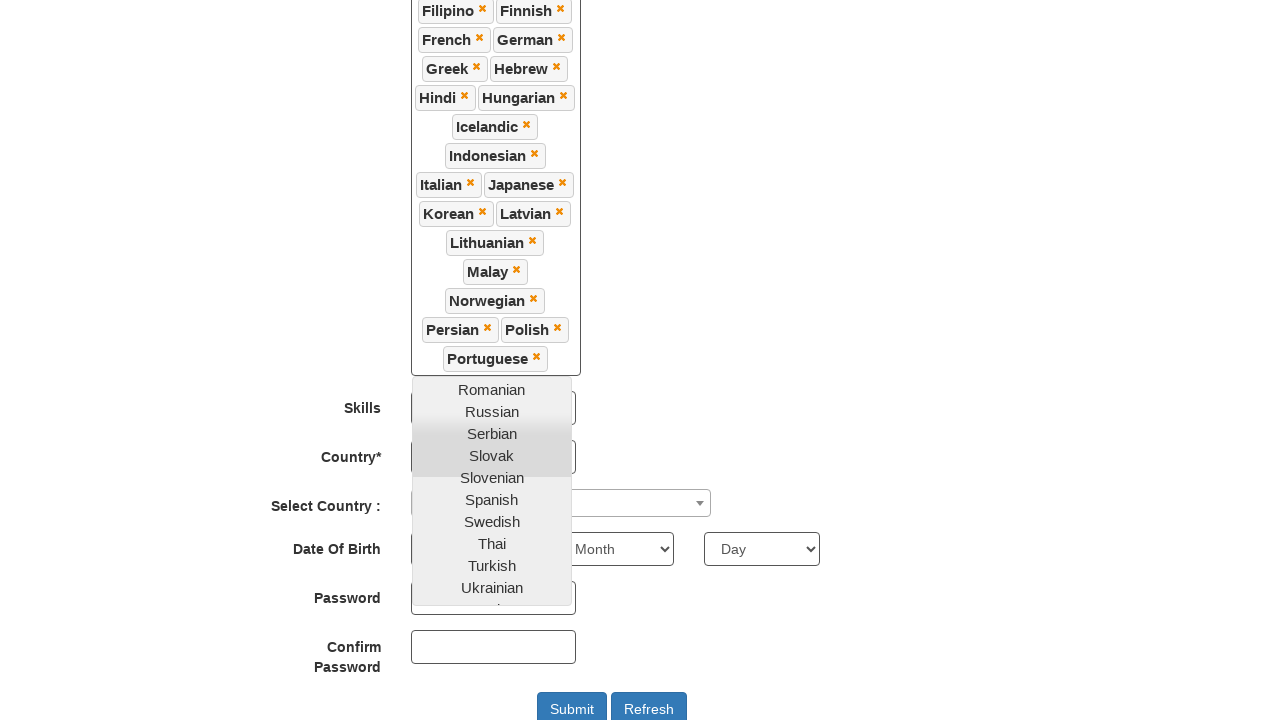

Selected a language option at (492, 389) on xpath=//a[@class='ui-corner-all'] >> nth=29
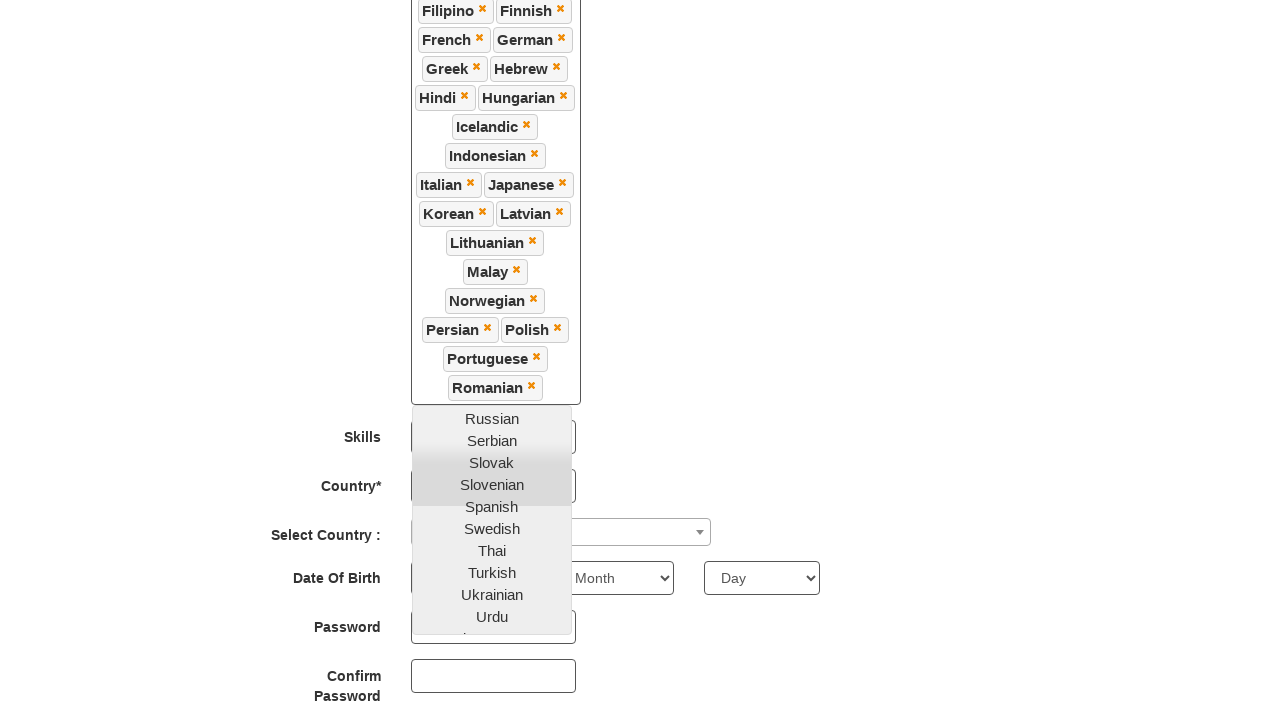

Selected a language option at (492, 418) on xpath=//a[@class='ui-corner-all'] >> nth=30
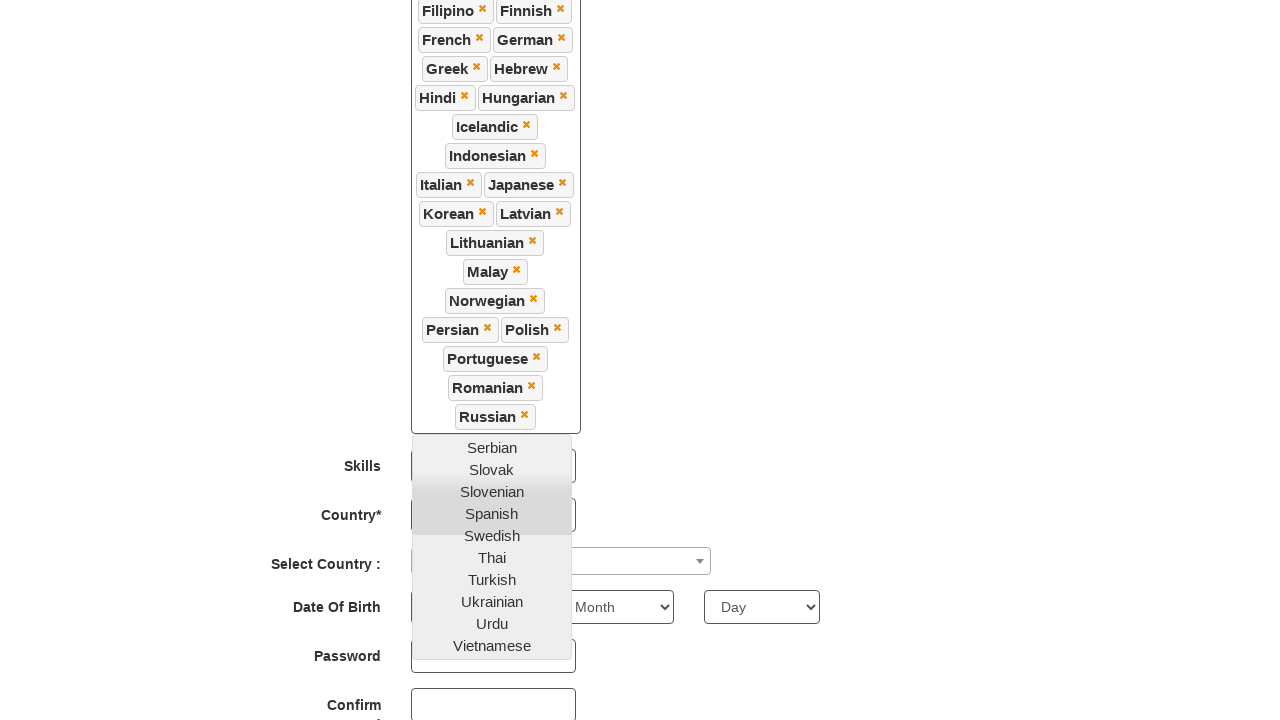

Selected a language option at (492, 447) on xpath=//a[@class='ui-corner-all'] >> nth=31
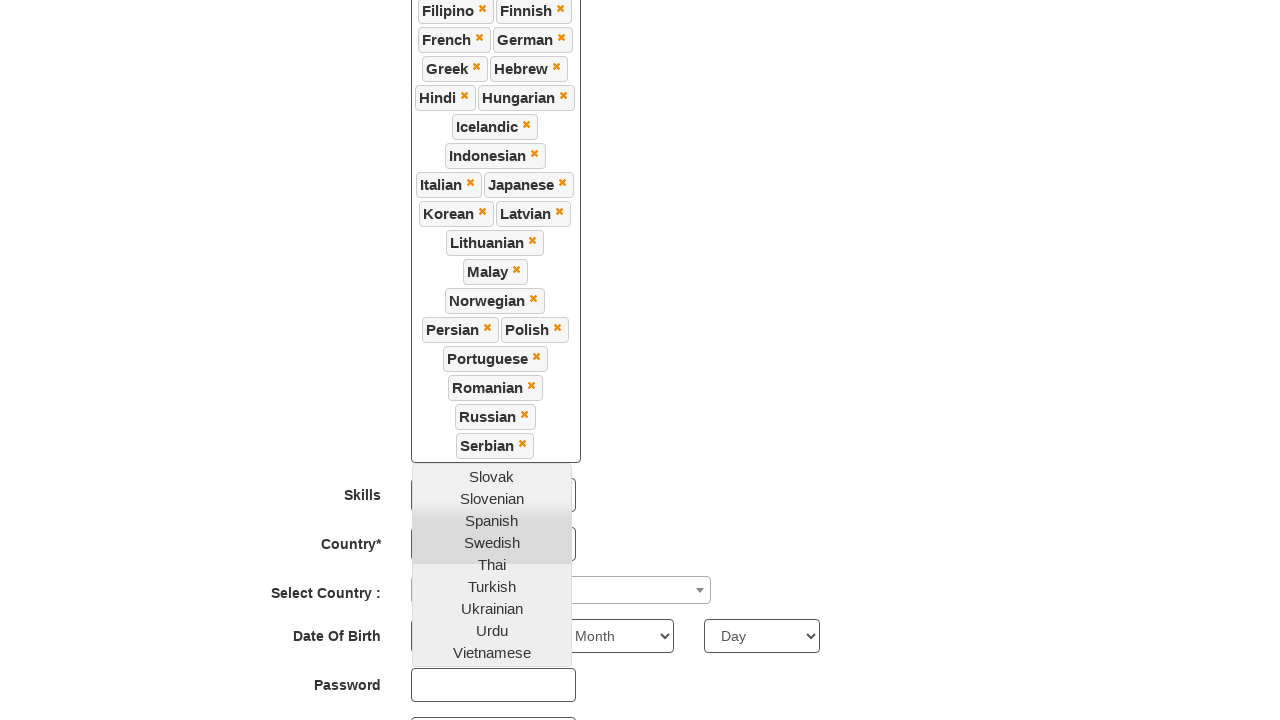

Selected a language option at (492, 476) on xpath=//a[@class='ui-corner-all'] >> nth=32
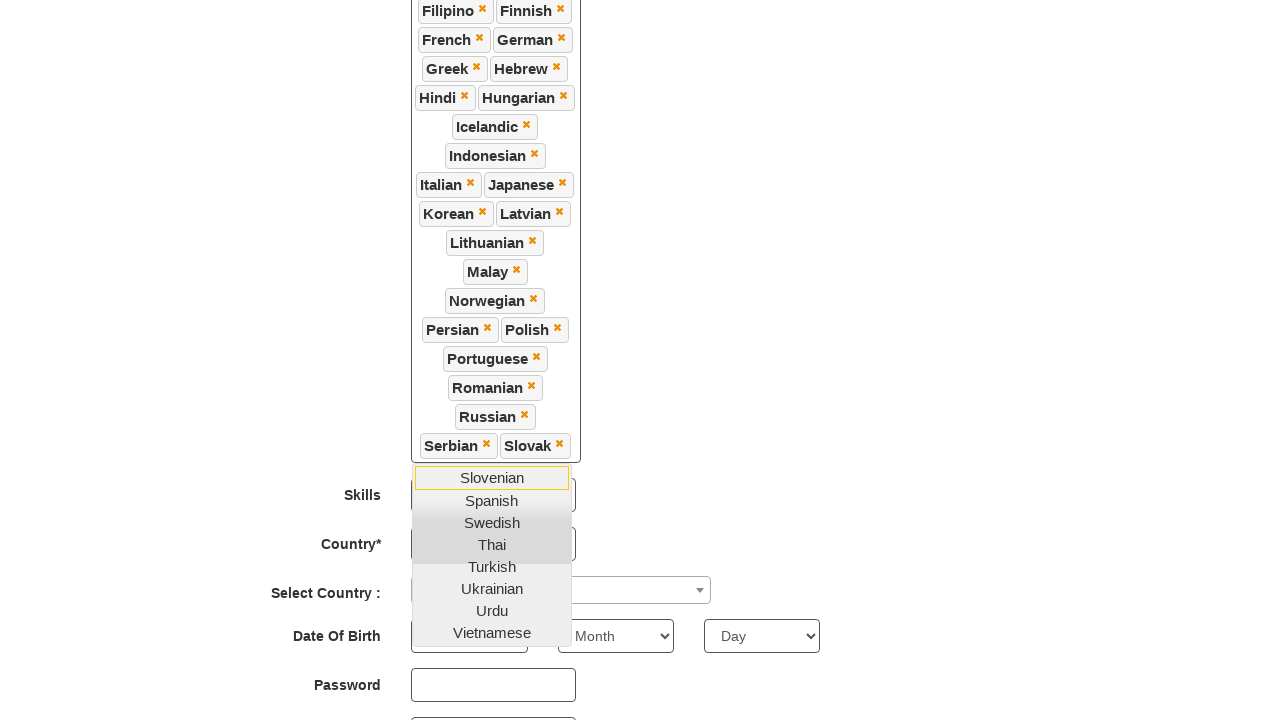

Selected a language option at (492, 477) on xpath=//a[@class='ui-corner-all'] >> nth=33
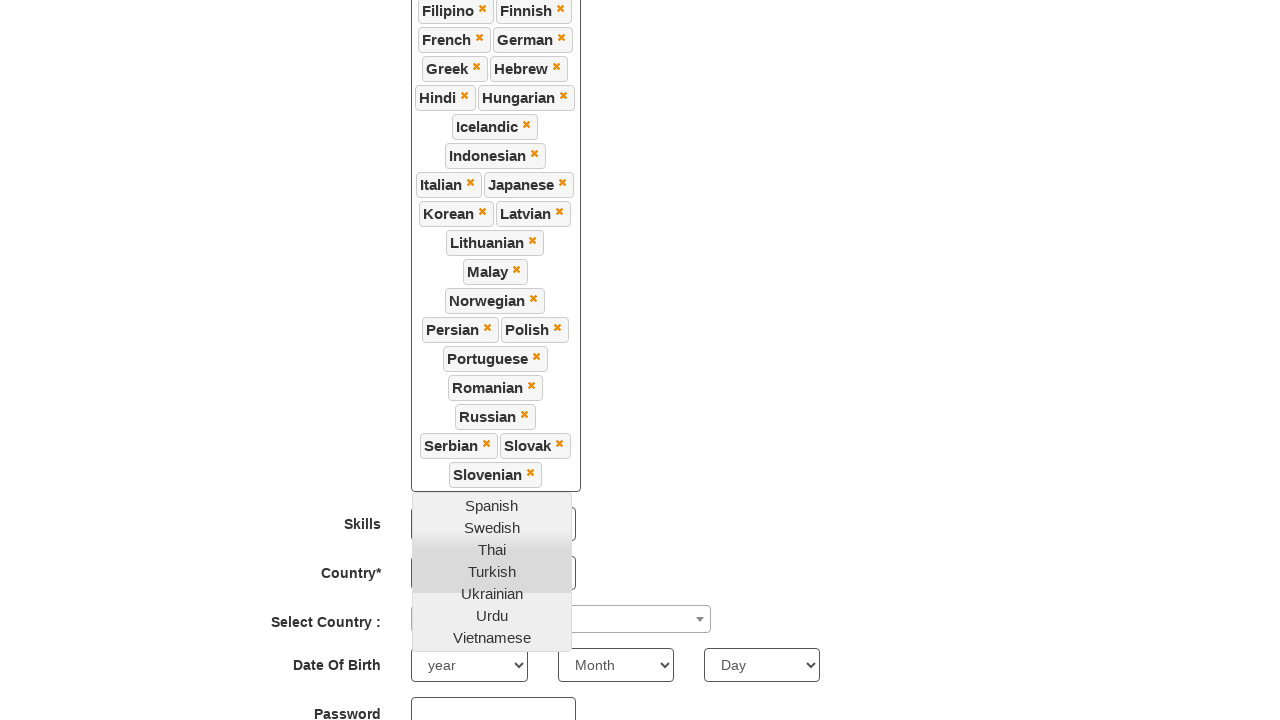

Selected a language option at (492, 505) on xpath=//a[@class='ui-corner-all'] >> nth=34
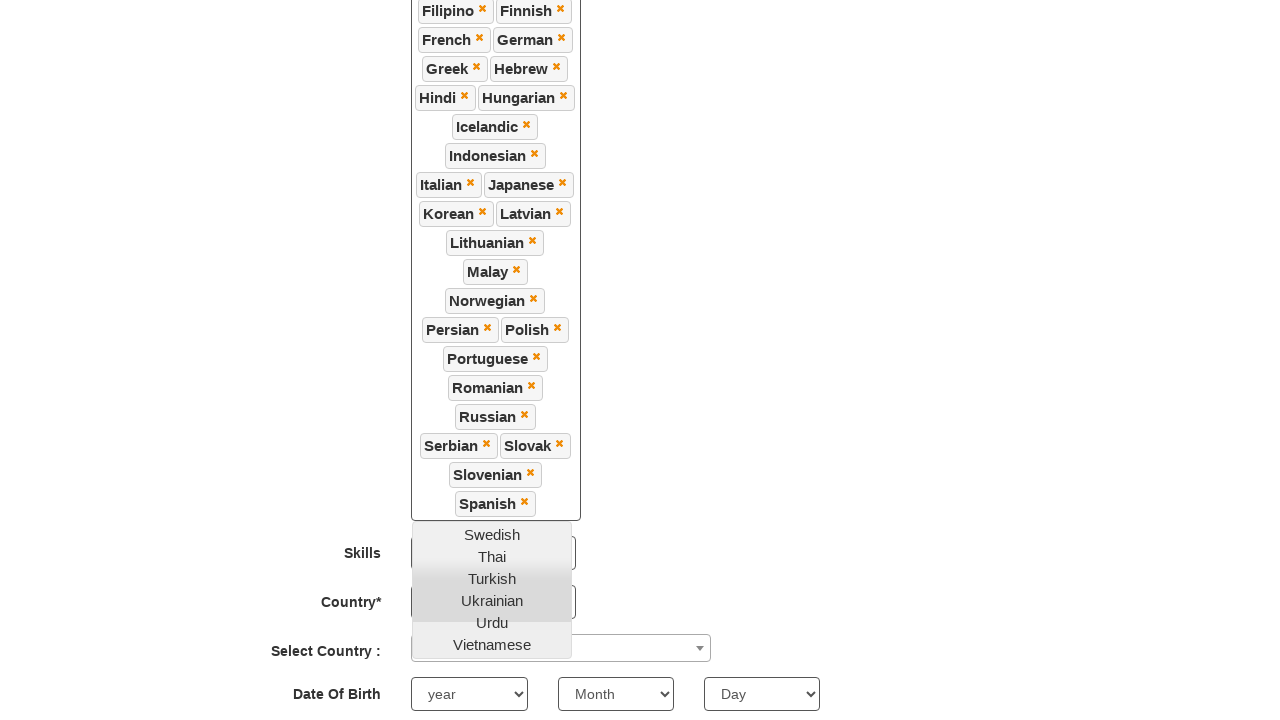

Selected a language option at (492, 534) on xpath=//a[@class='ui-corner-all'] >> nth=35
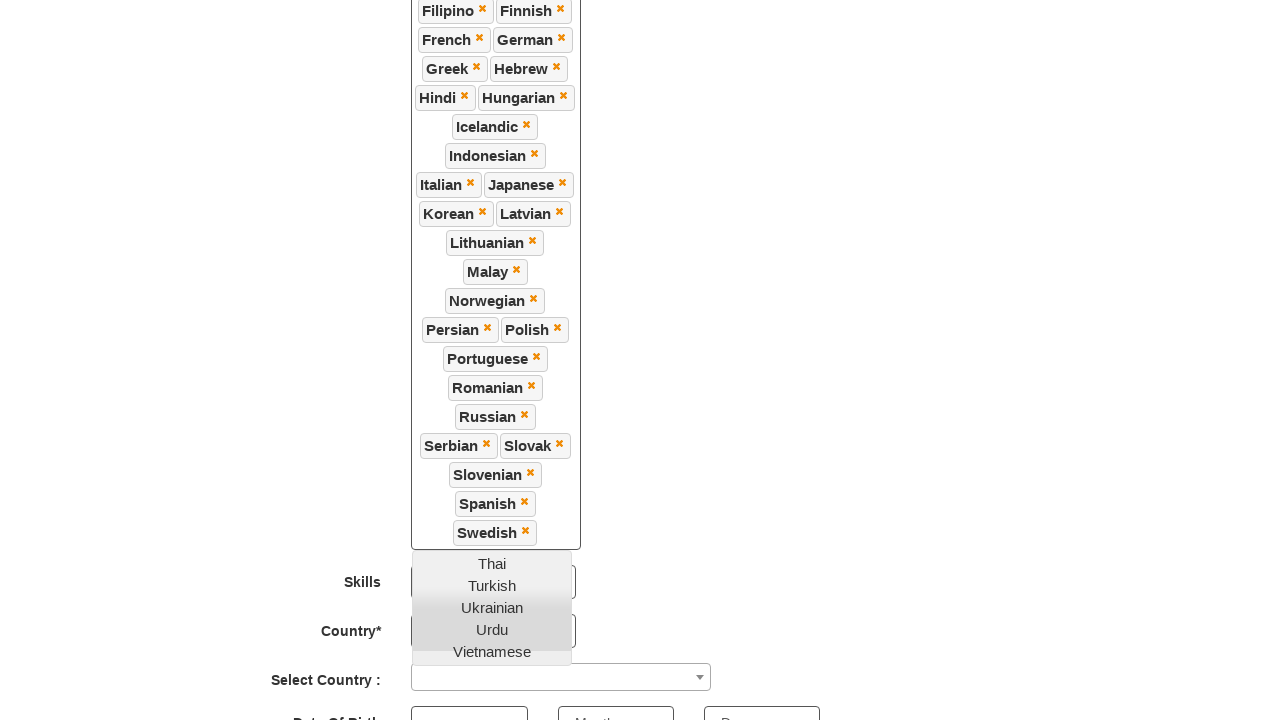

Selected a language option at (492, 563) on xpath=//a[@class='ui-corner-all'] >> nth=36
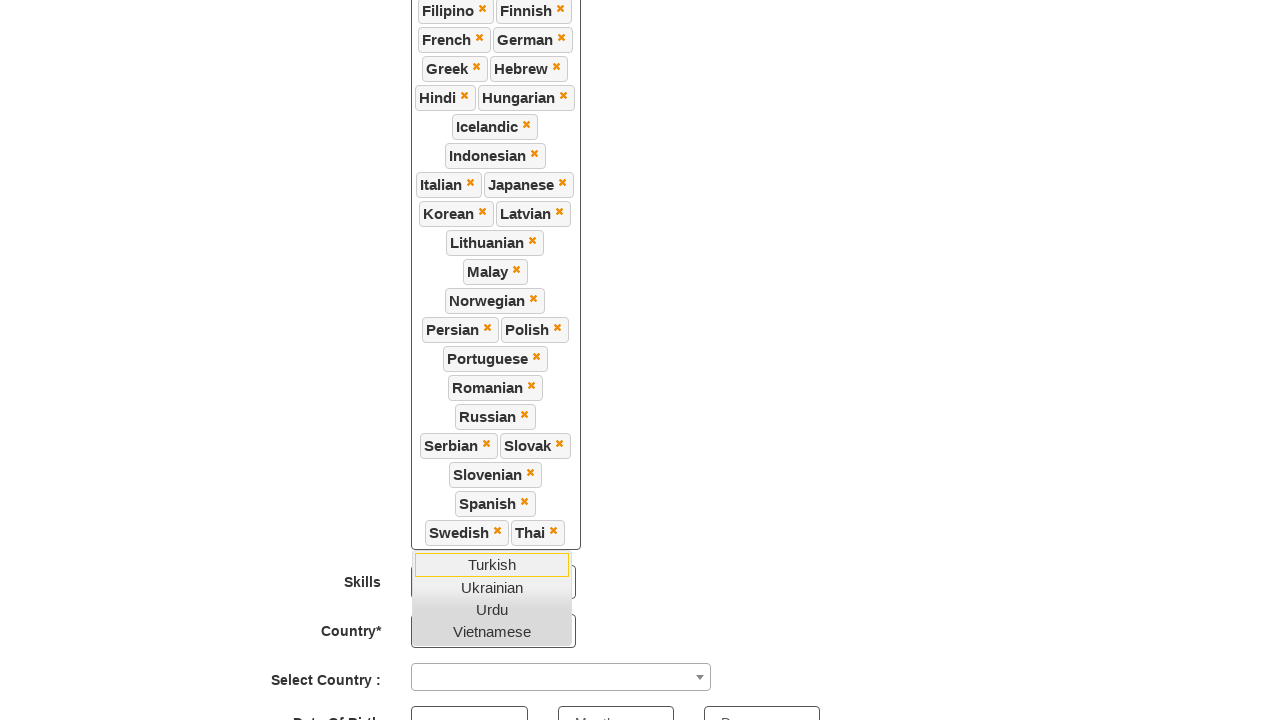

Selected a language option at (492, 564) on xpath=//a[@class='ui-corner-all'] >> nth=37
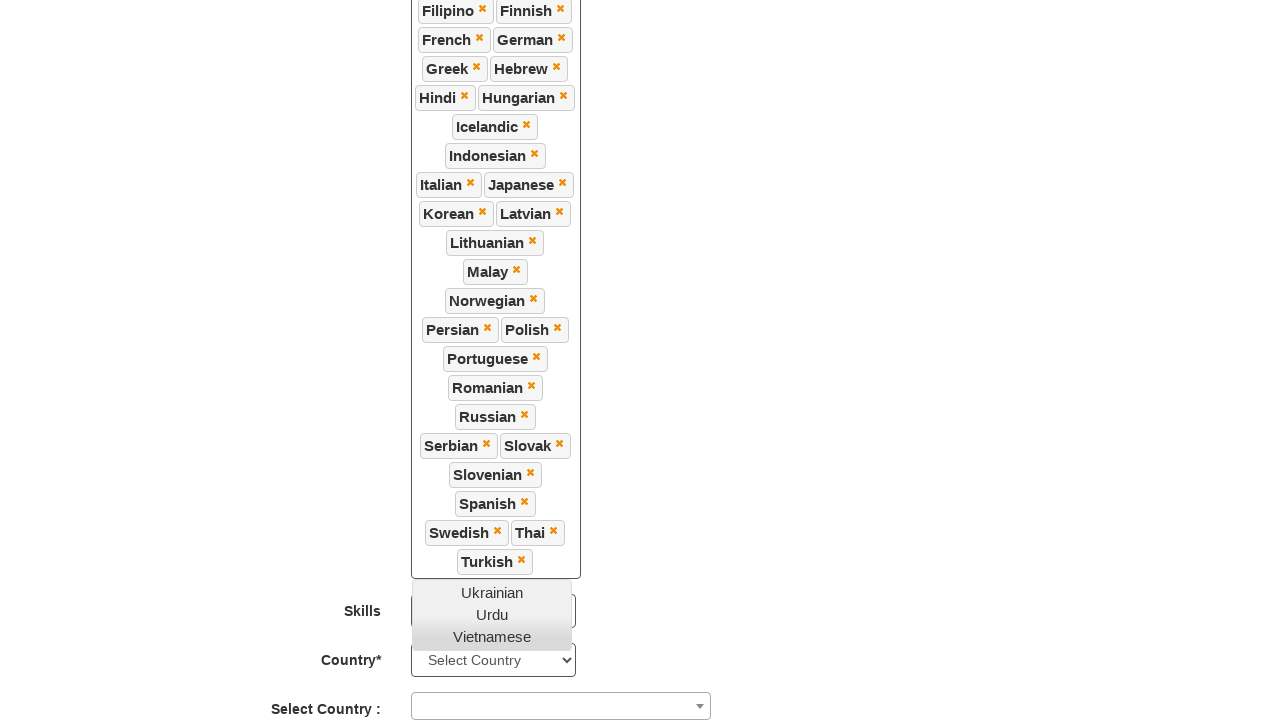

Selected a language option at (492, 592) on xpath=//a[@class='ui-corner-all'] >> nth=38
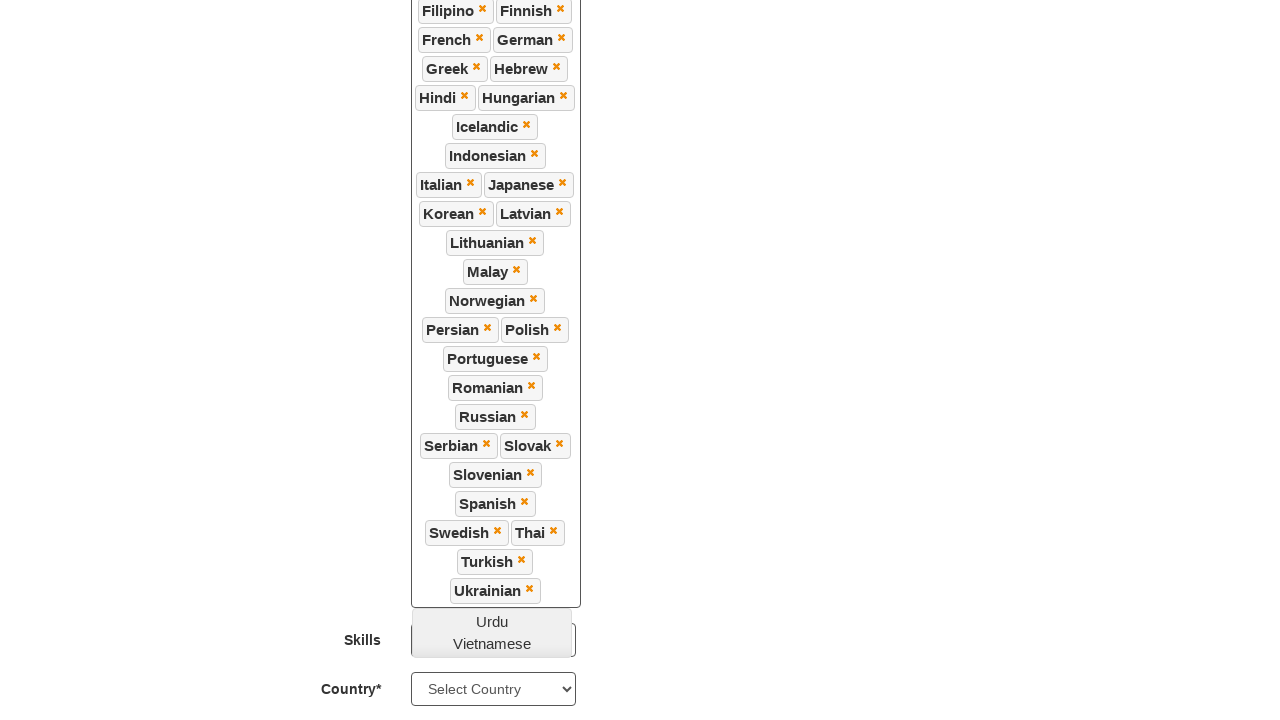

Selected a language option at (492, 621) on xpath=//a[@class='ui-corner-all'] >> nth=39
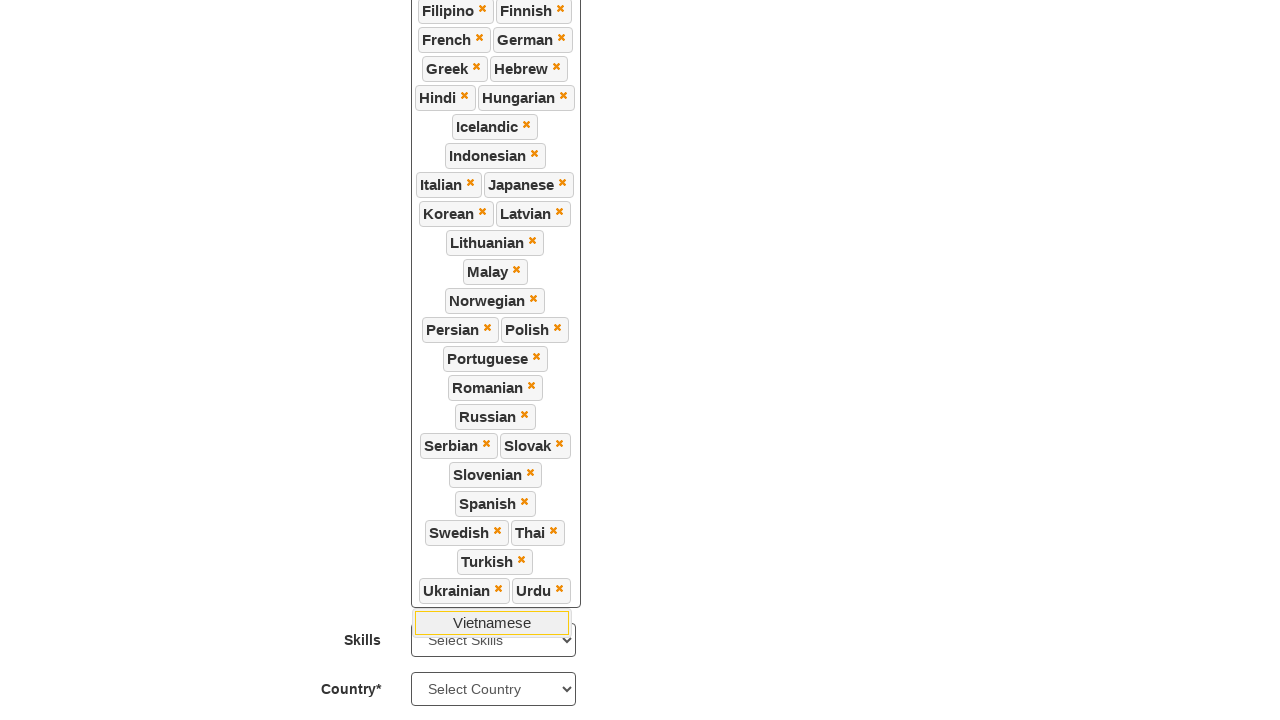

Selected a language option at (492, 622) on xpath=//a[@class='ui-corner-all'] >> nth=40
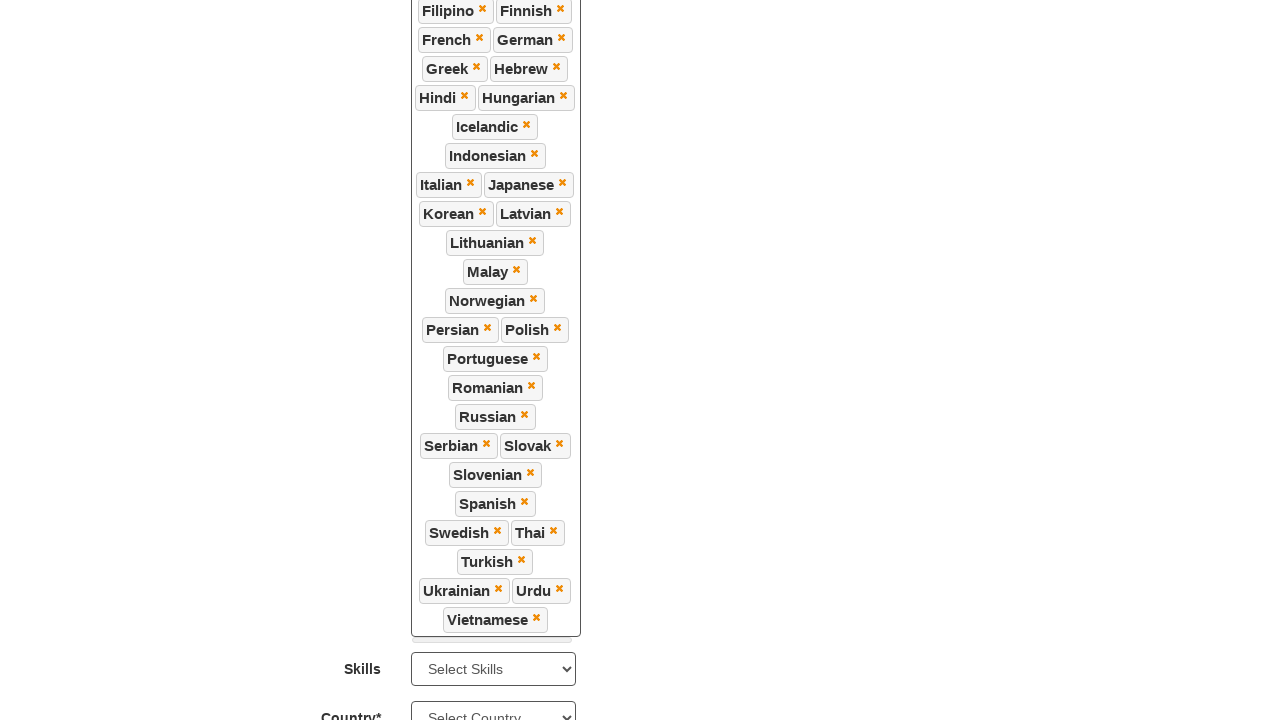

Selected skill from dropdown (index 4) on #Skills
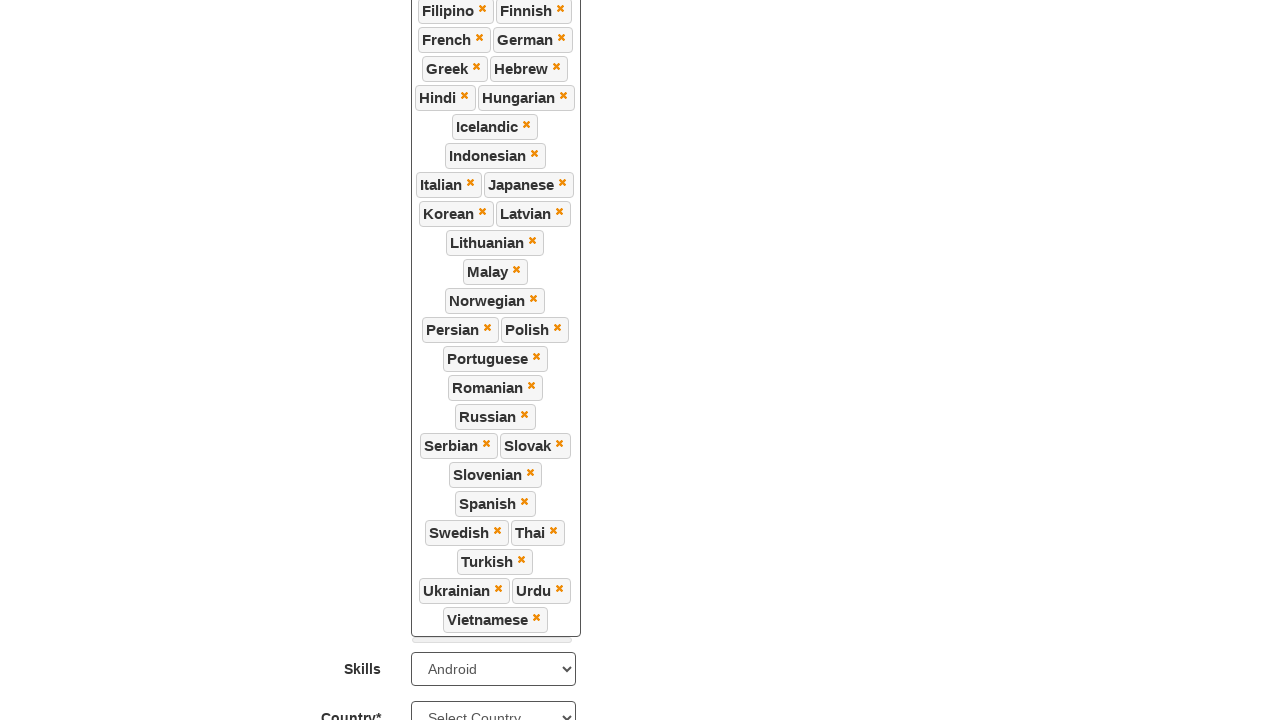

Clicked on country selection dropdown at (561, 417) on xpath=//span[@class='select2-selection select2-selection--single']
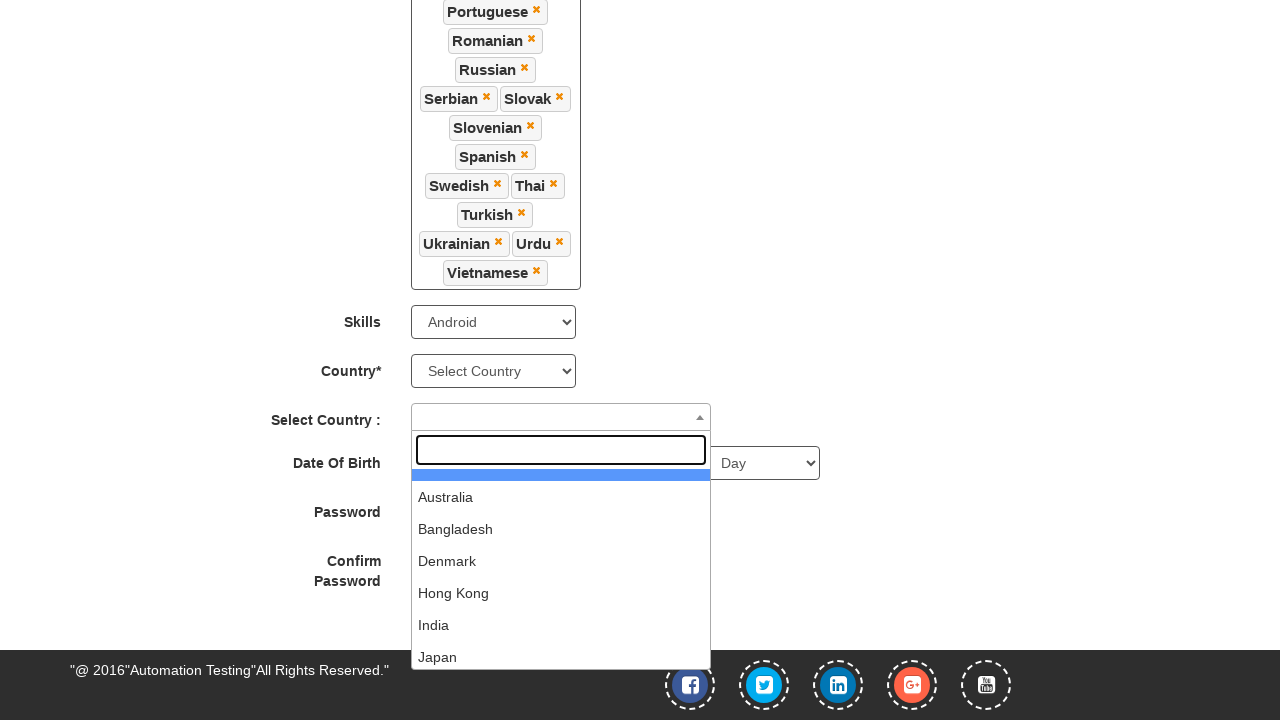

Selected 'India' from country dropdown at (561, 625) on xpath=//li[text()='India']
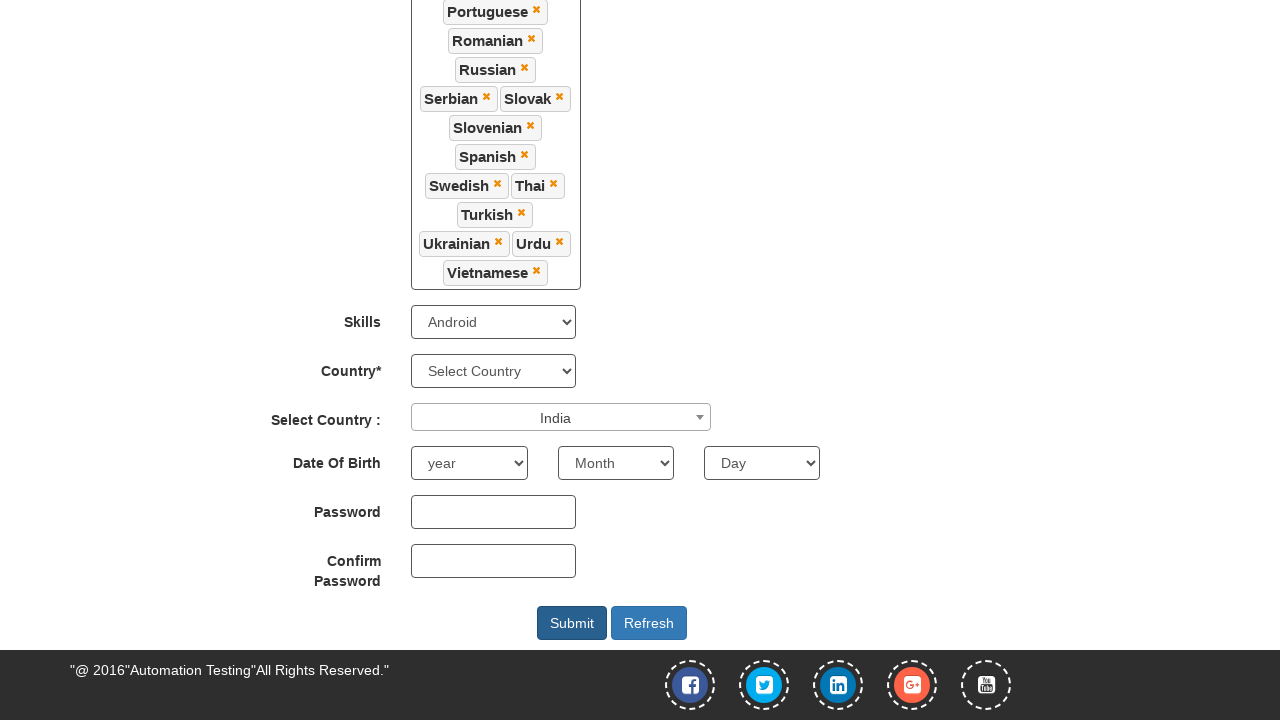

Selected year of birth as '1994' on #yearbox
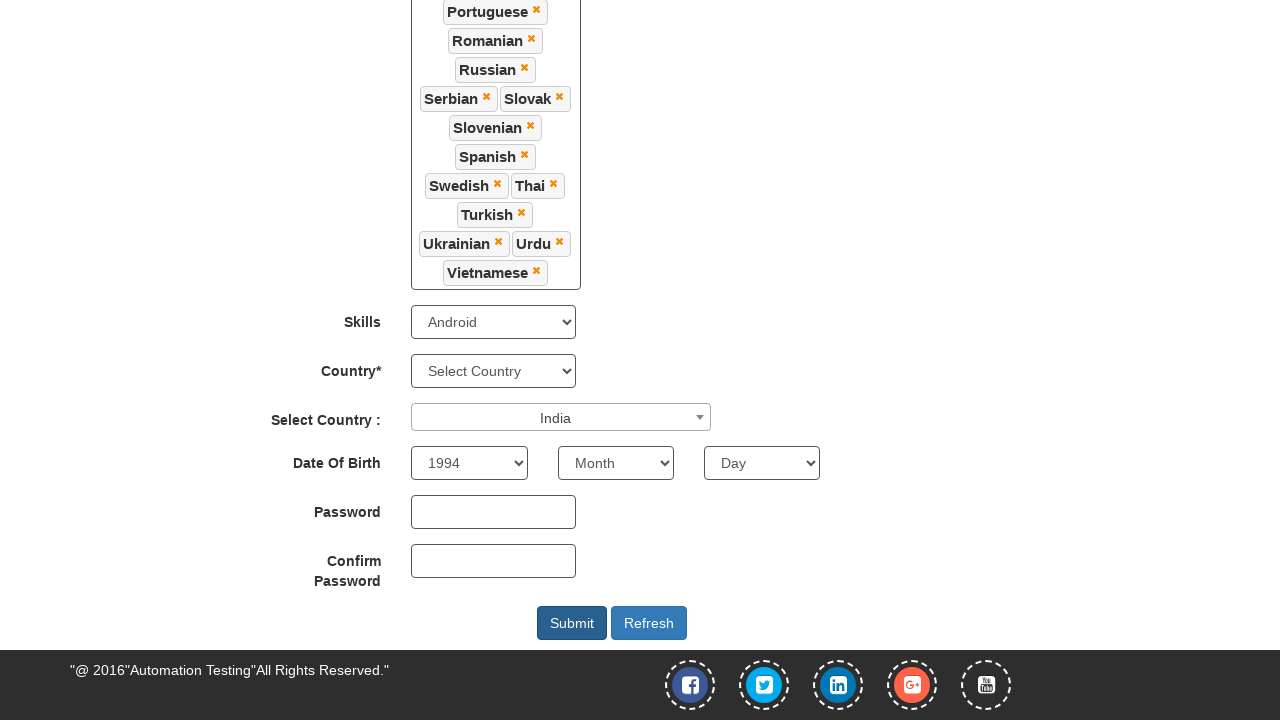

Selected month of birth as 'March' on //select[@placeholder='Month']
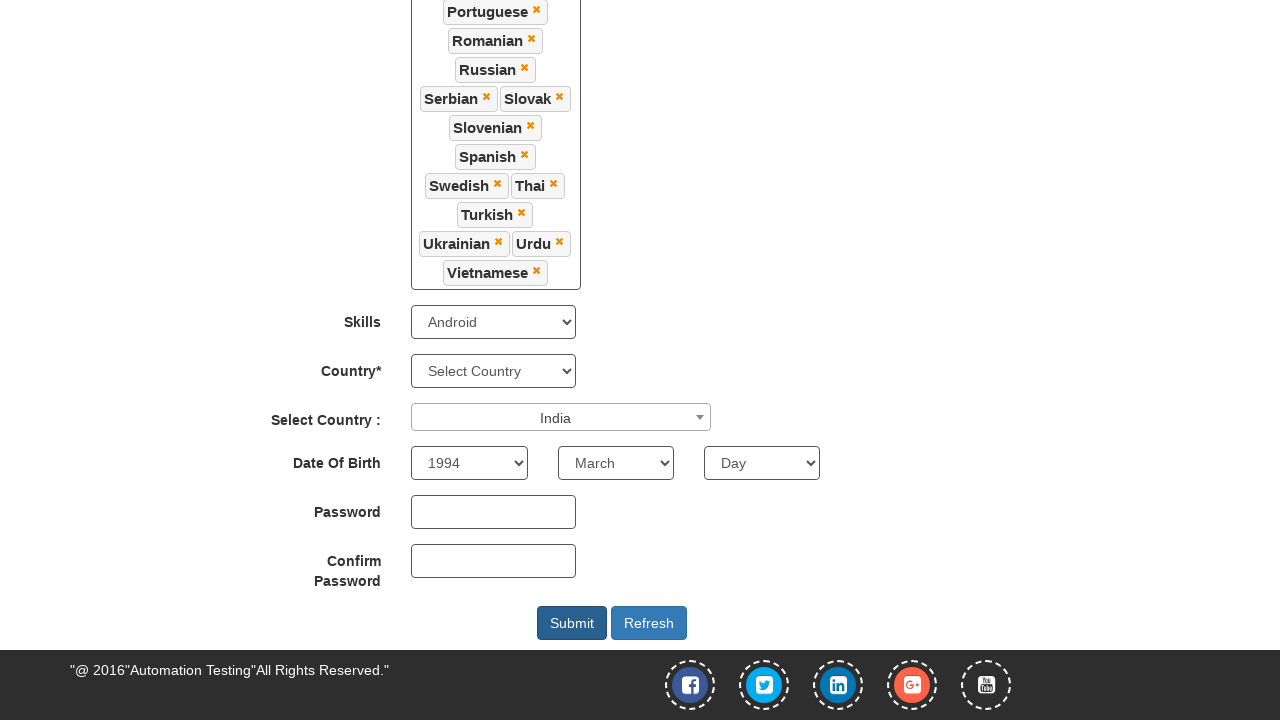

Selected day of birth as '1' on #daybox
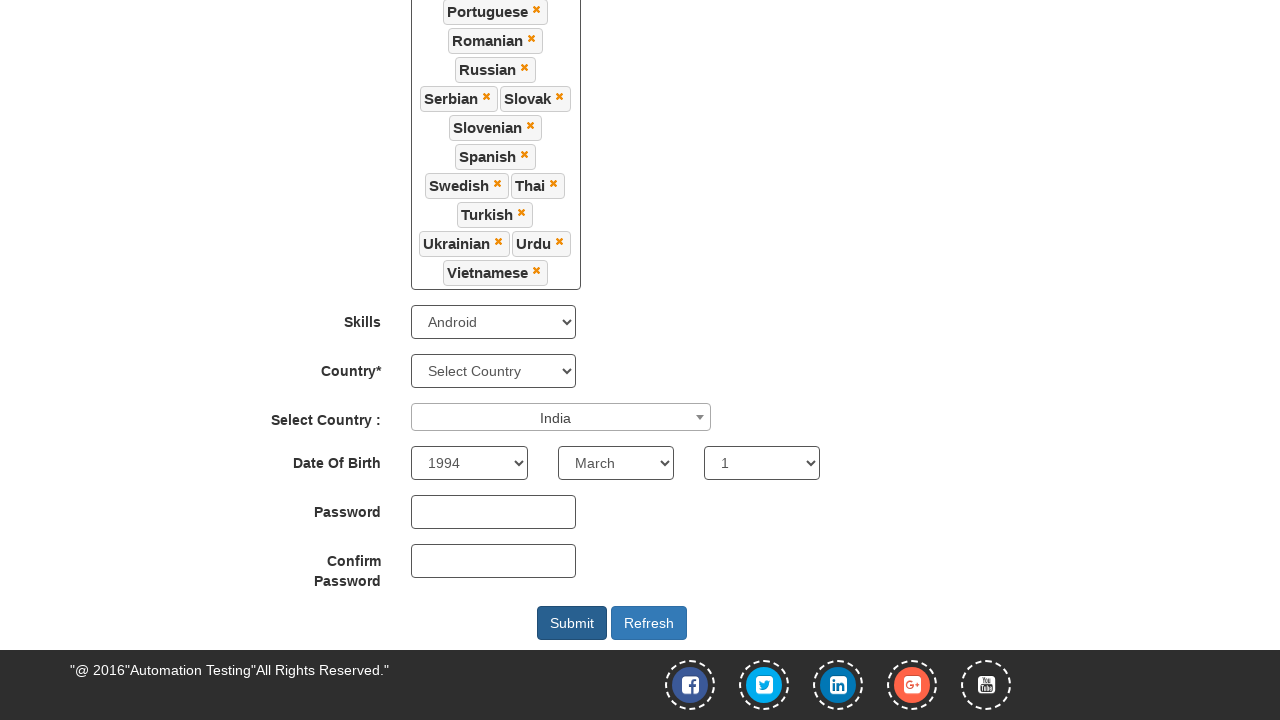

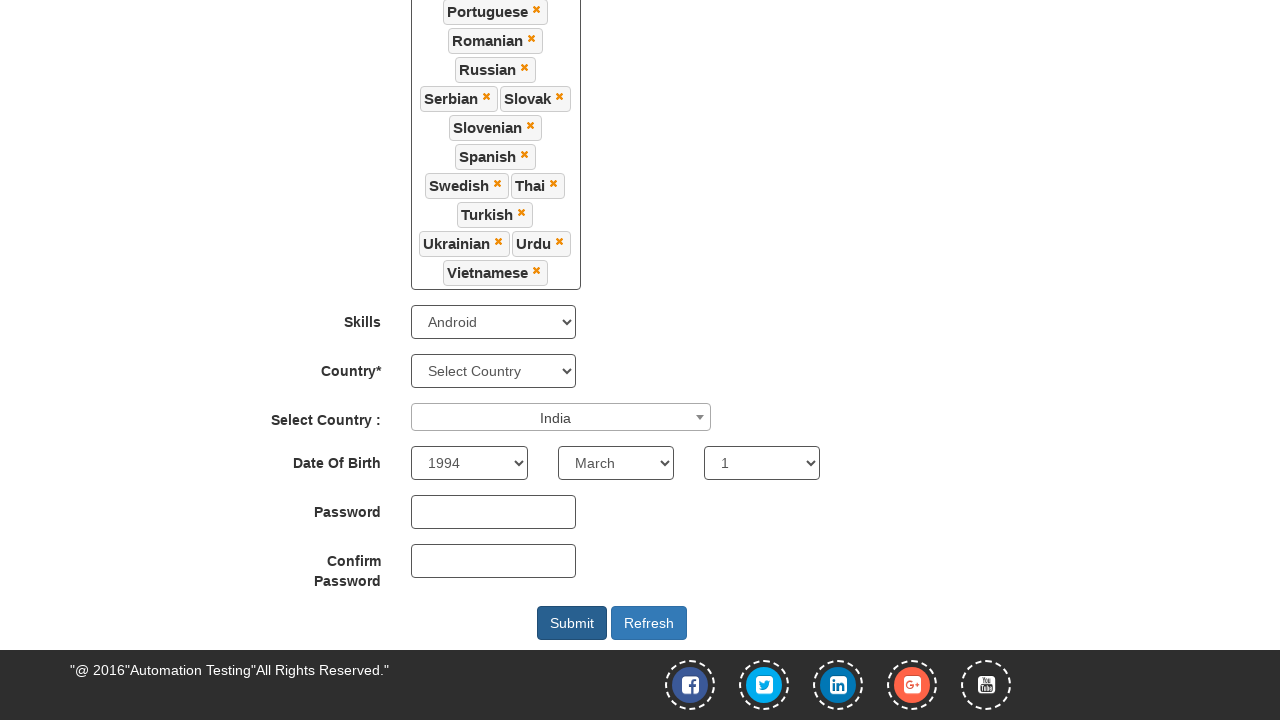